Tests JavaScript popup functionality by clicking multiple "Try it Yourself" buttons that open new browser windows/tabs, then iterates through each opened window to verify they were opened successfully.

Starting URL: https://www.w3schools.com/js/js_popup.asp

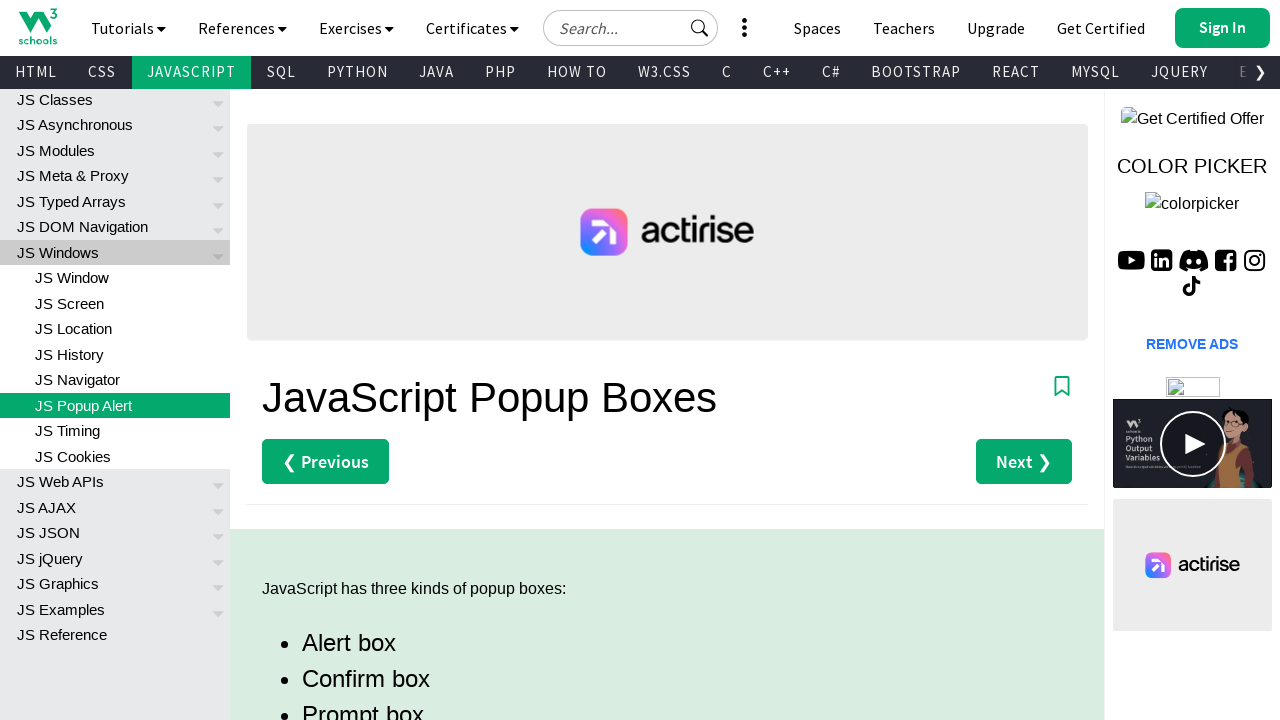

Set viewport size to 1920x1080
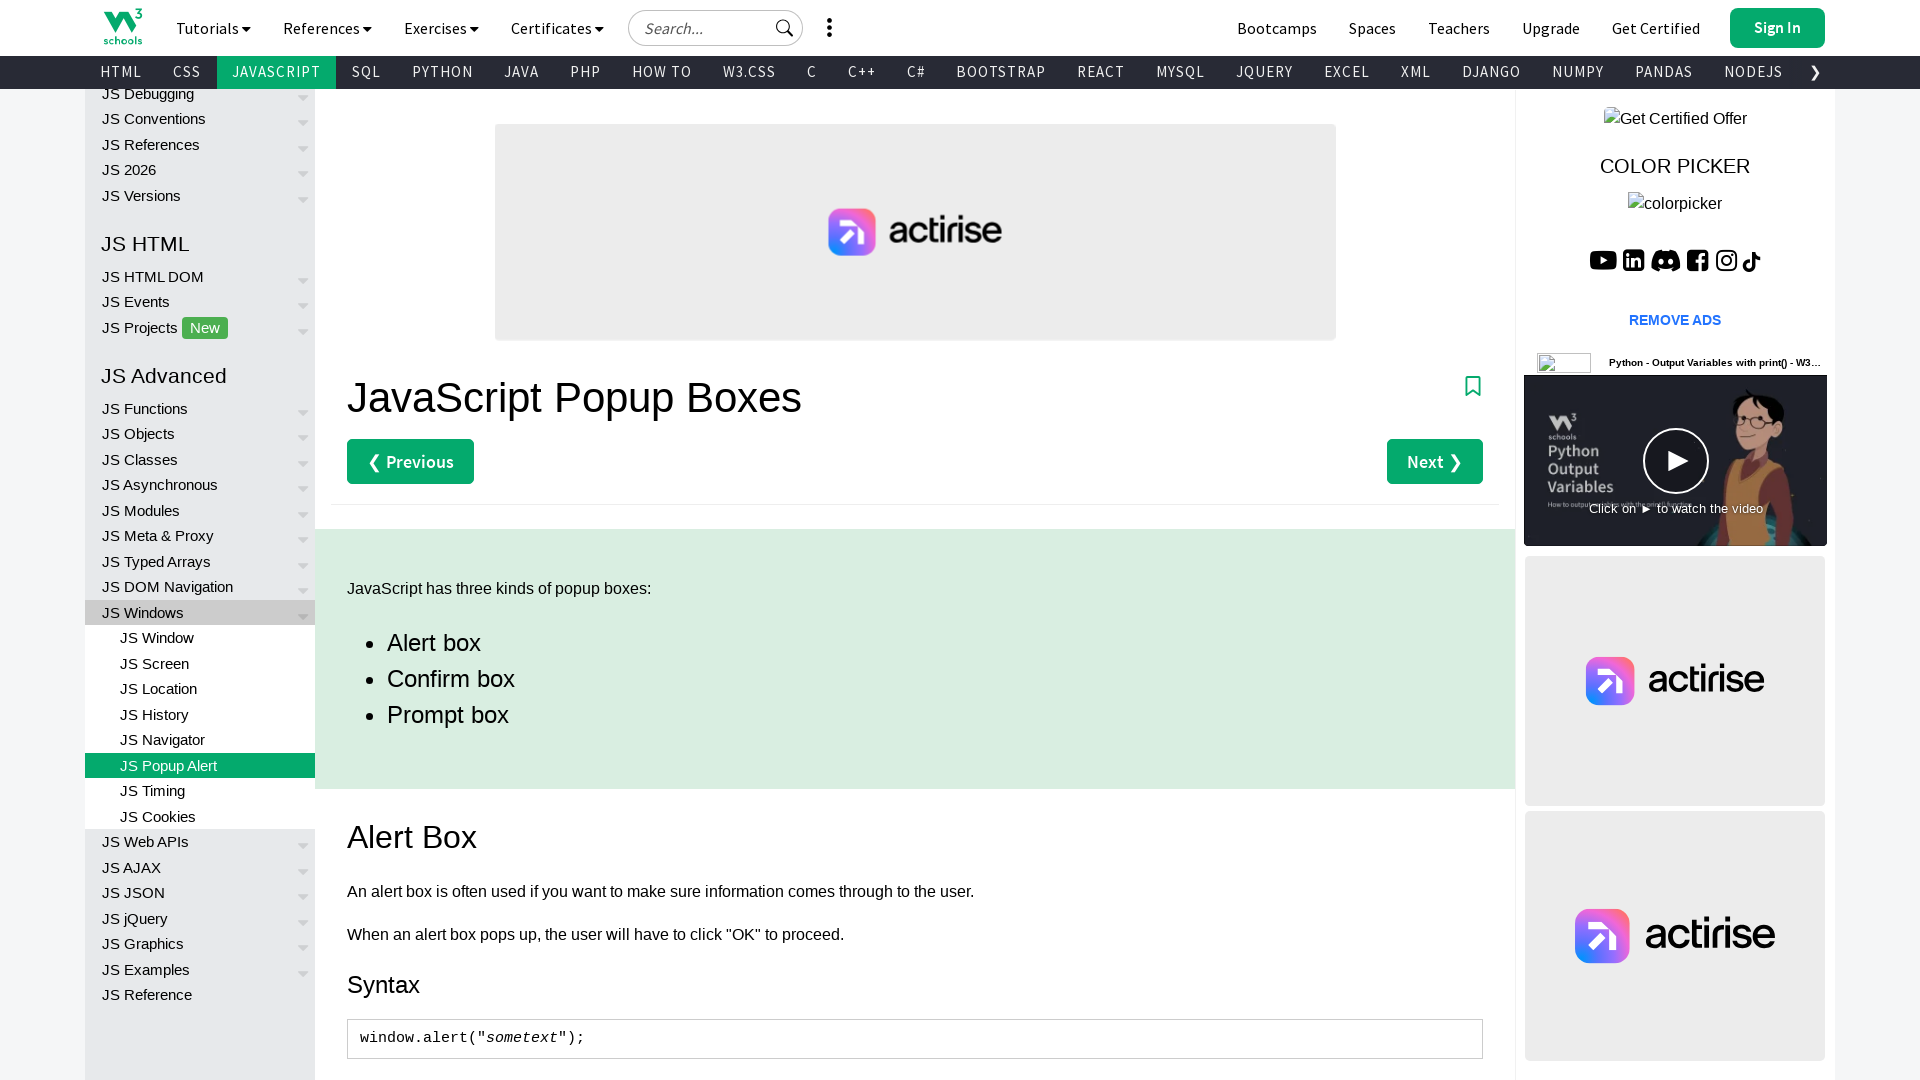

Waited for 'Try it Yourself' buttons to load
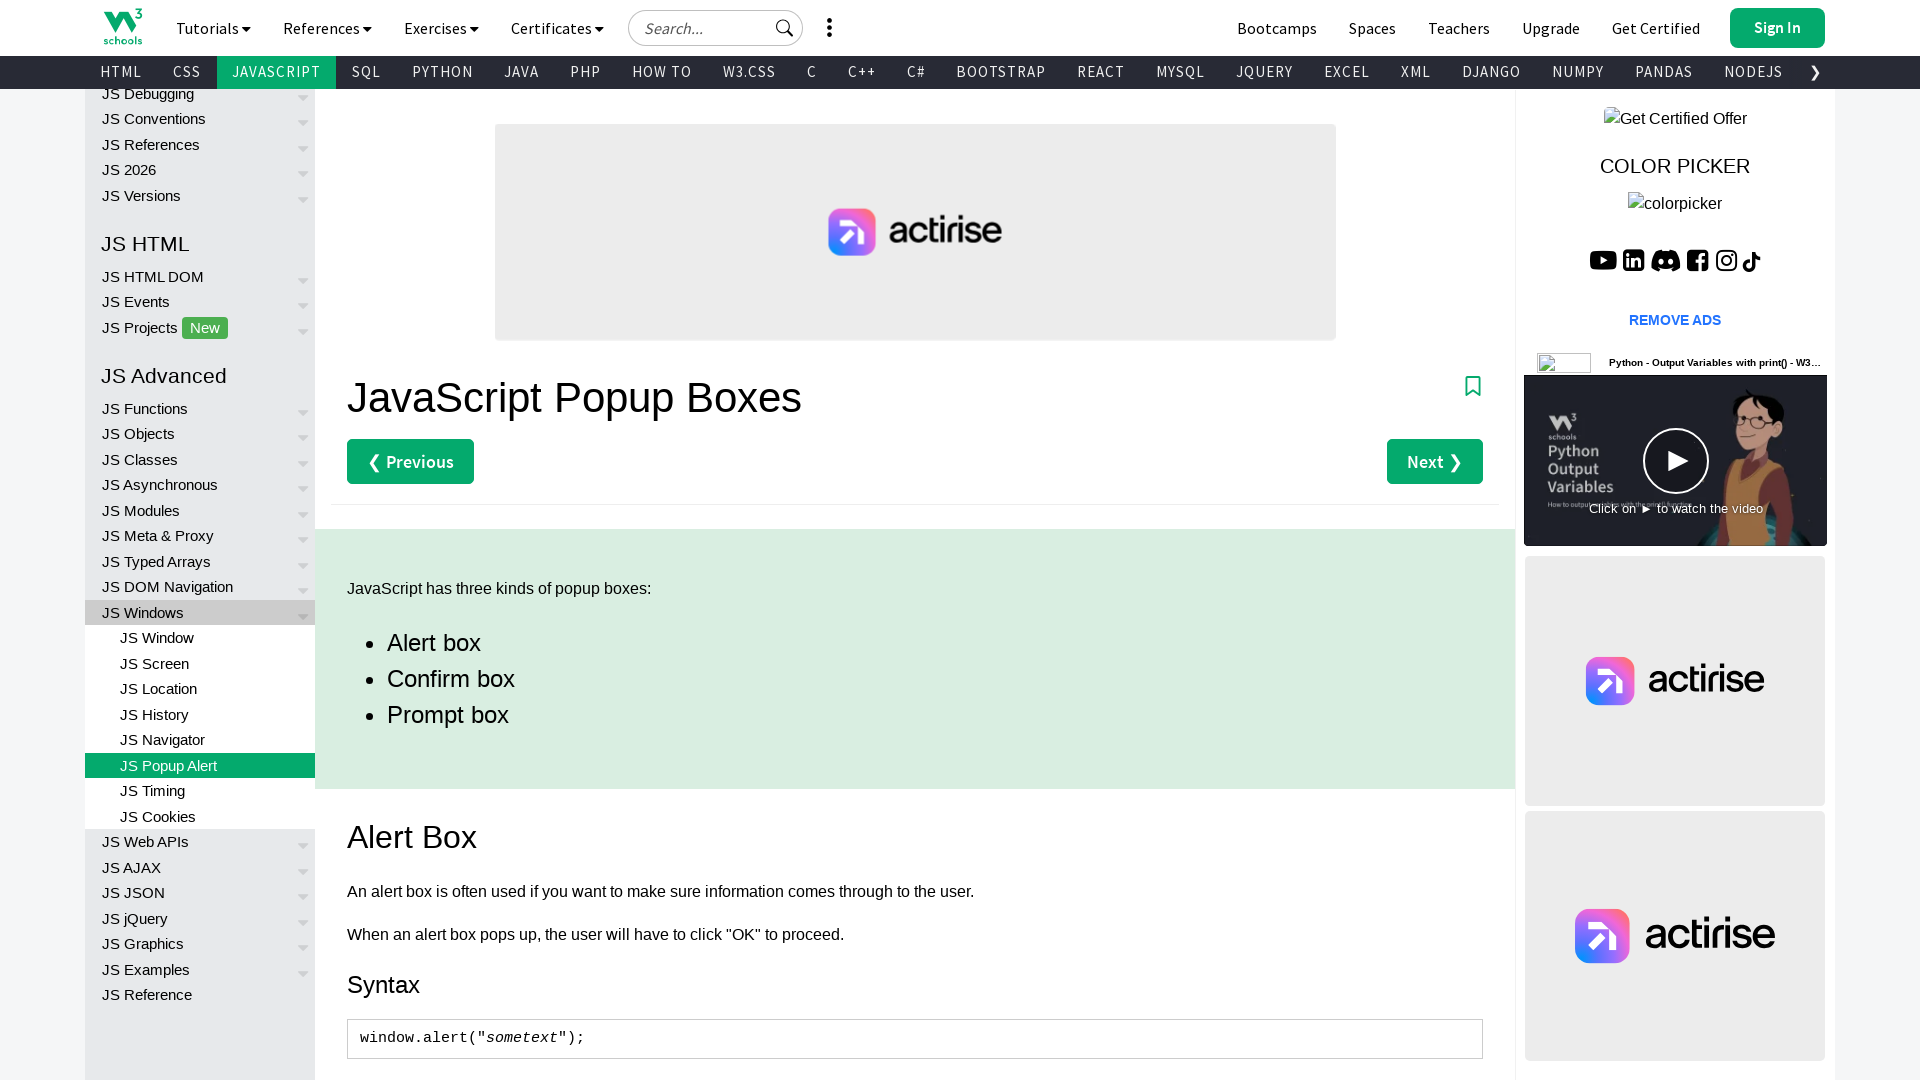

Located all 'Try it Yourself' buttons on the page
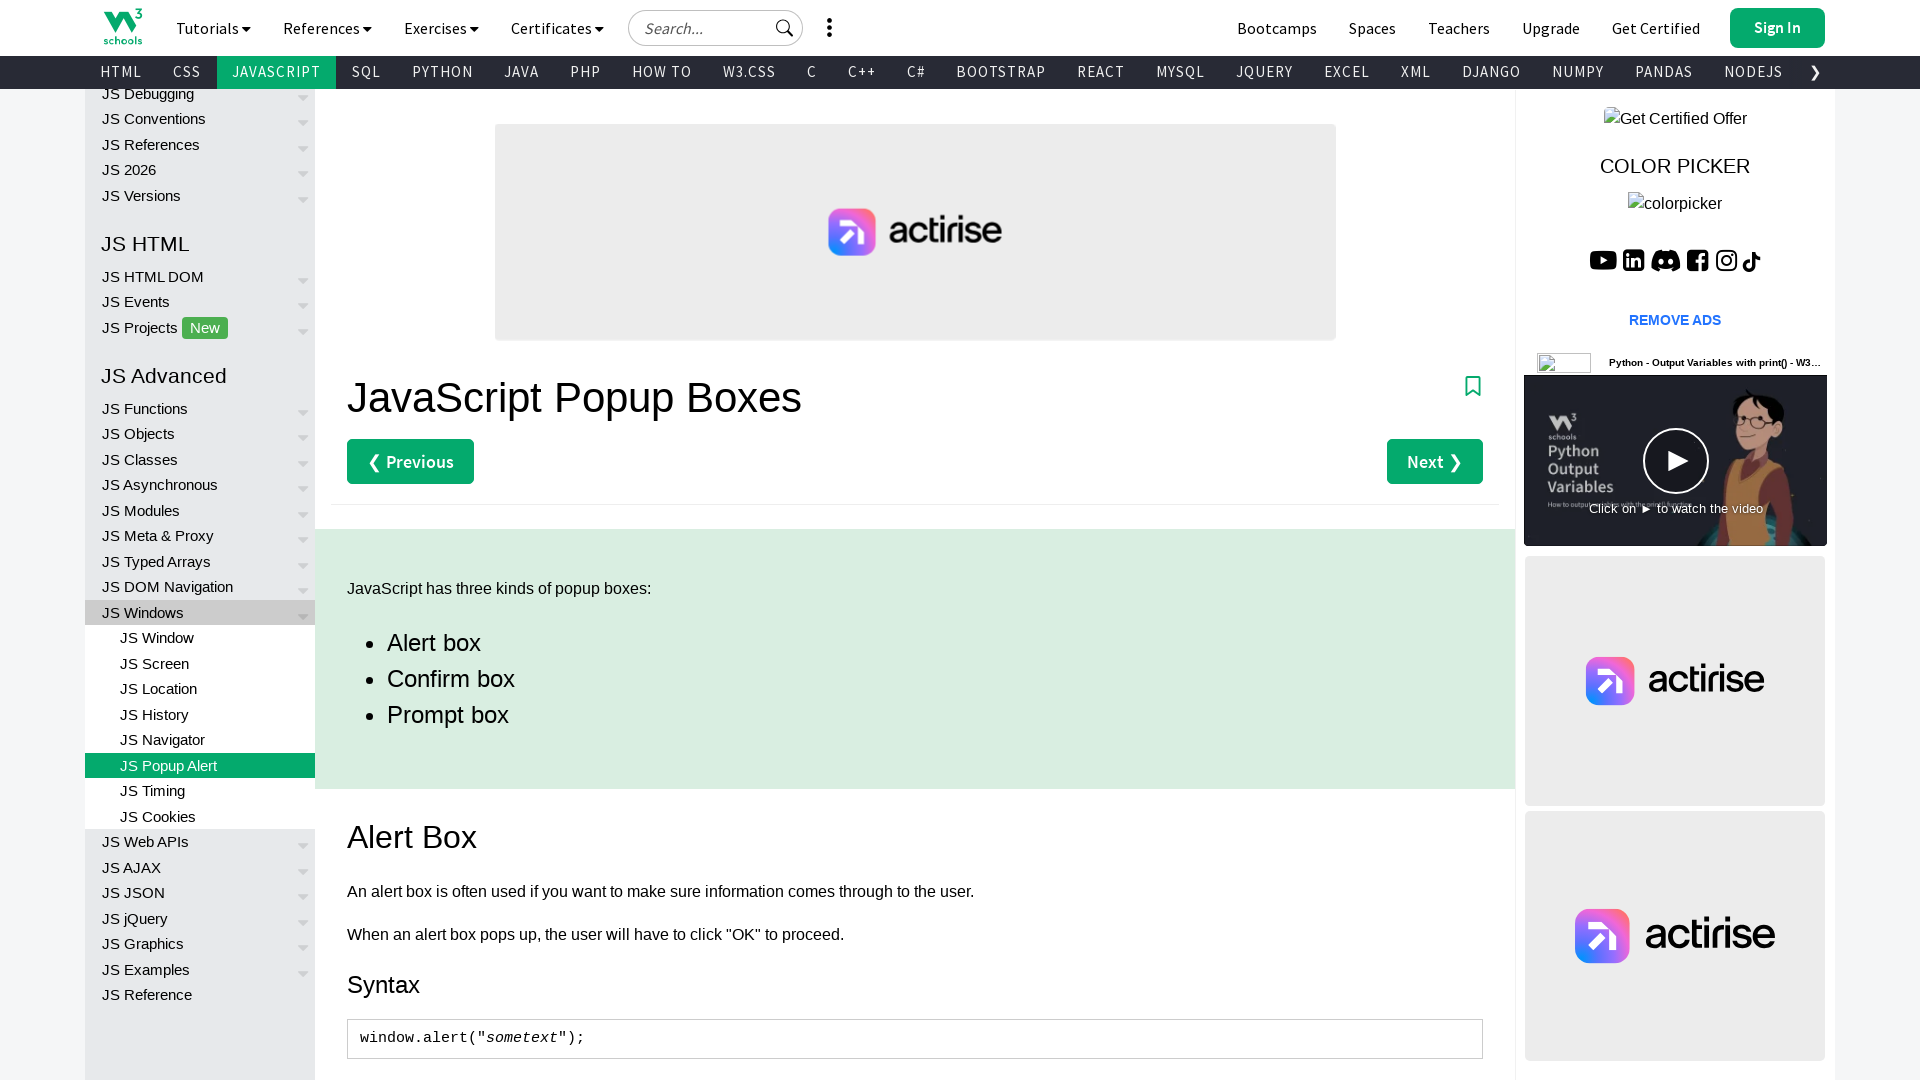

Clicked first 'Try it Yourself' button and new popup window opened at (418, 540) on xpath=//a[contains(text(),'Try it Yourself')] >> nth=0
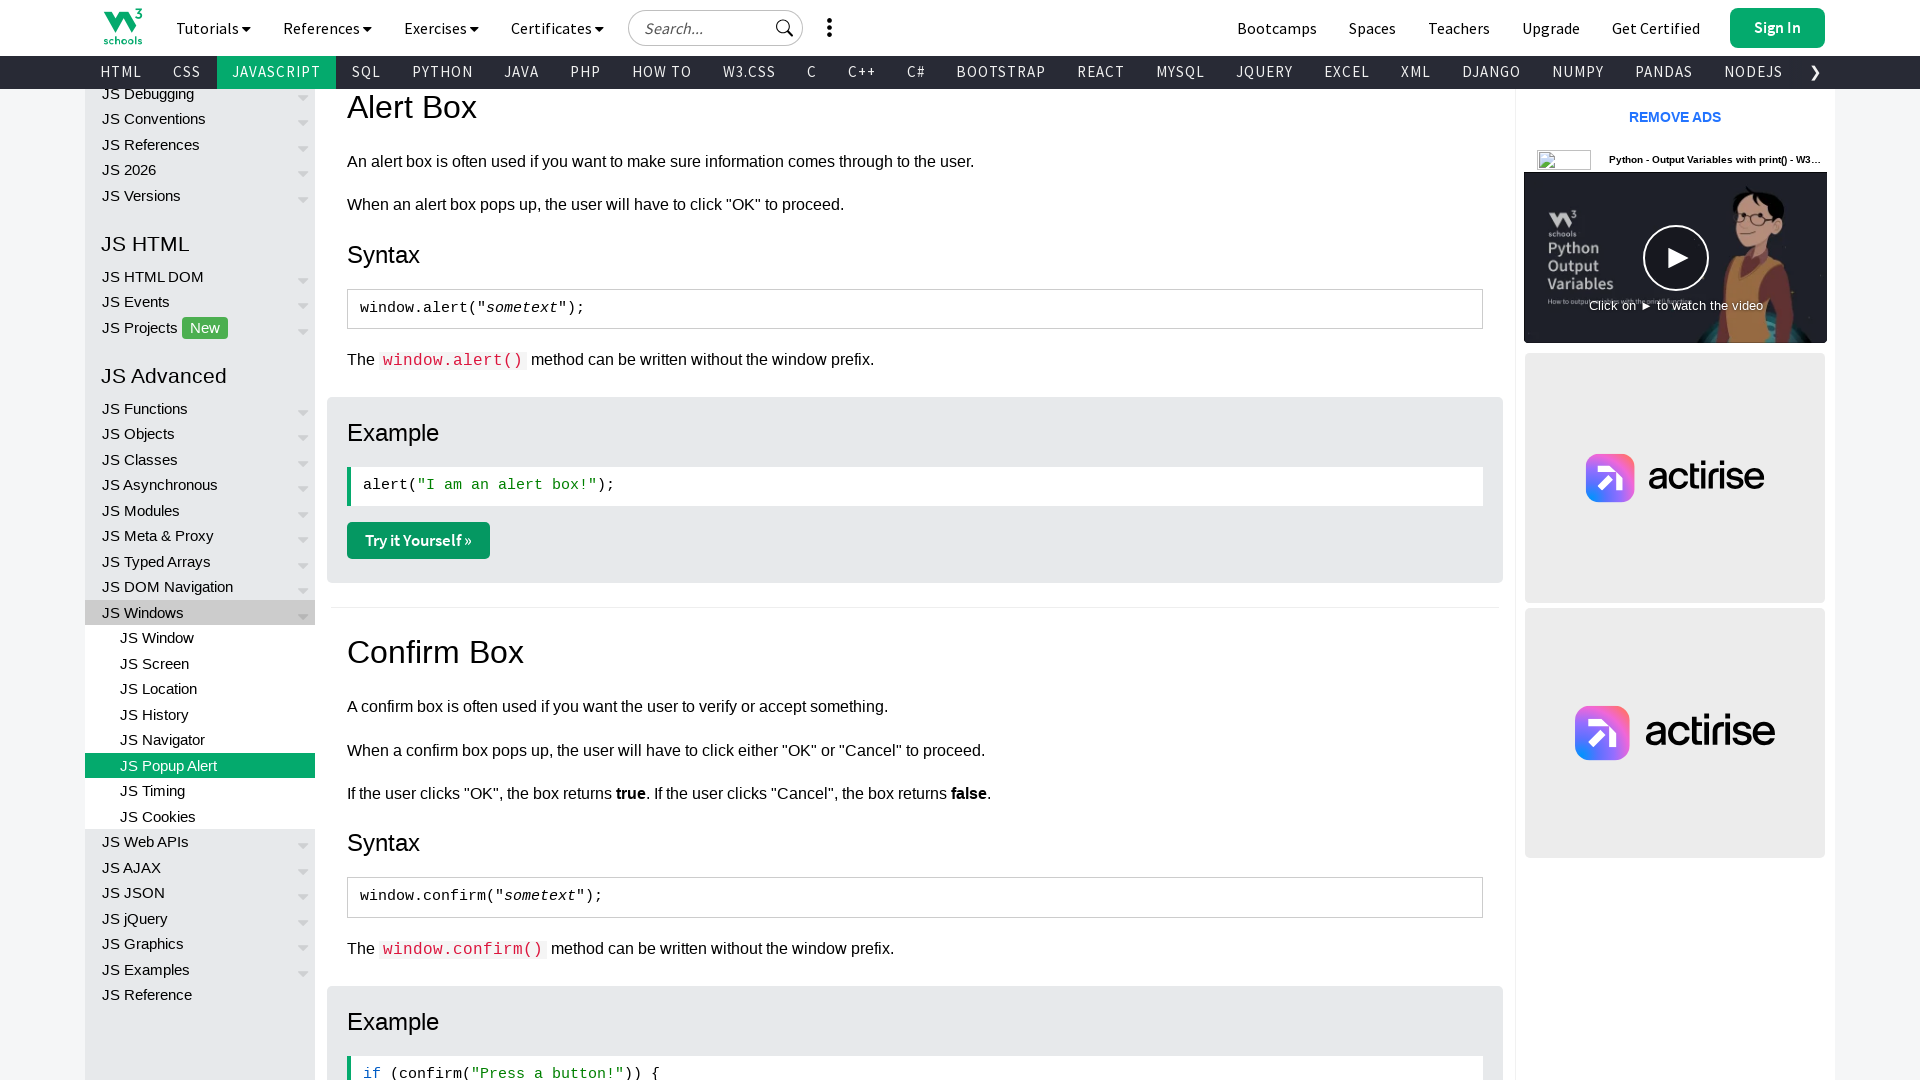

Waited 1 second for popup to fully load
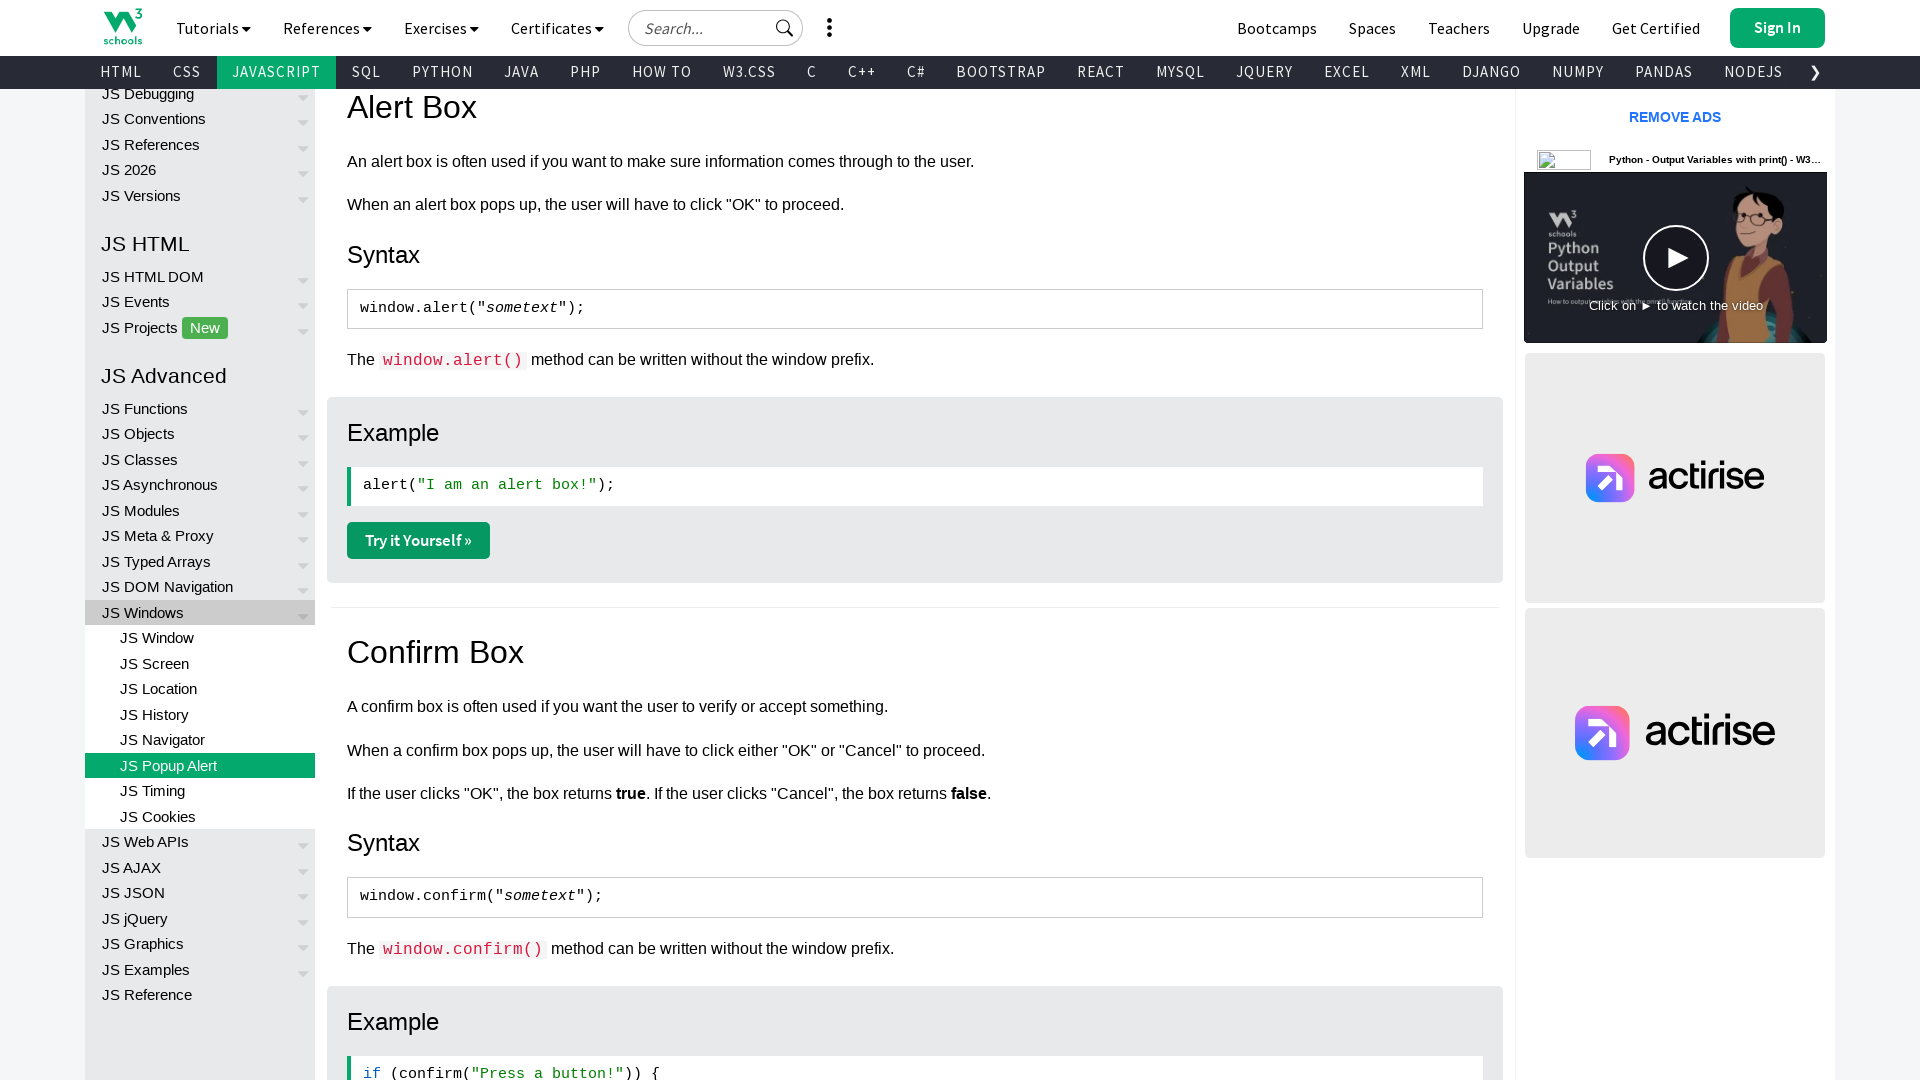

Clicked second 'Try it Yourself' button and new popup window opened at (418, 541) on xpath=//a[contains(text(),'Try it Yourself')] >> nth=1
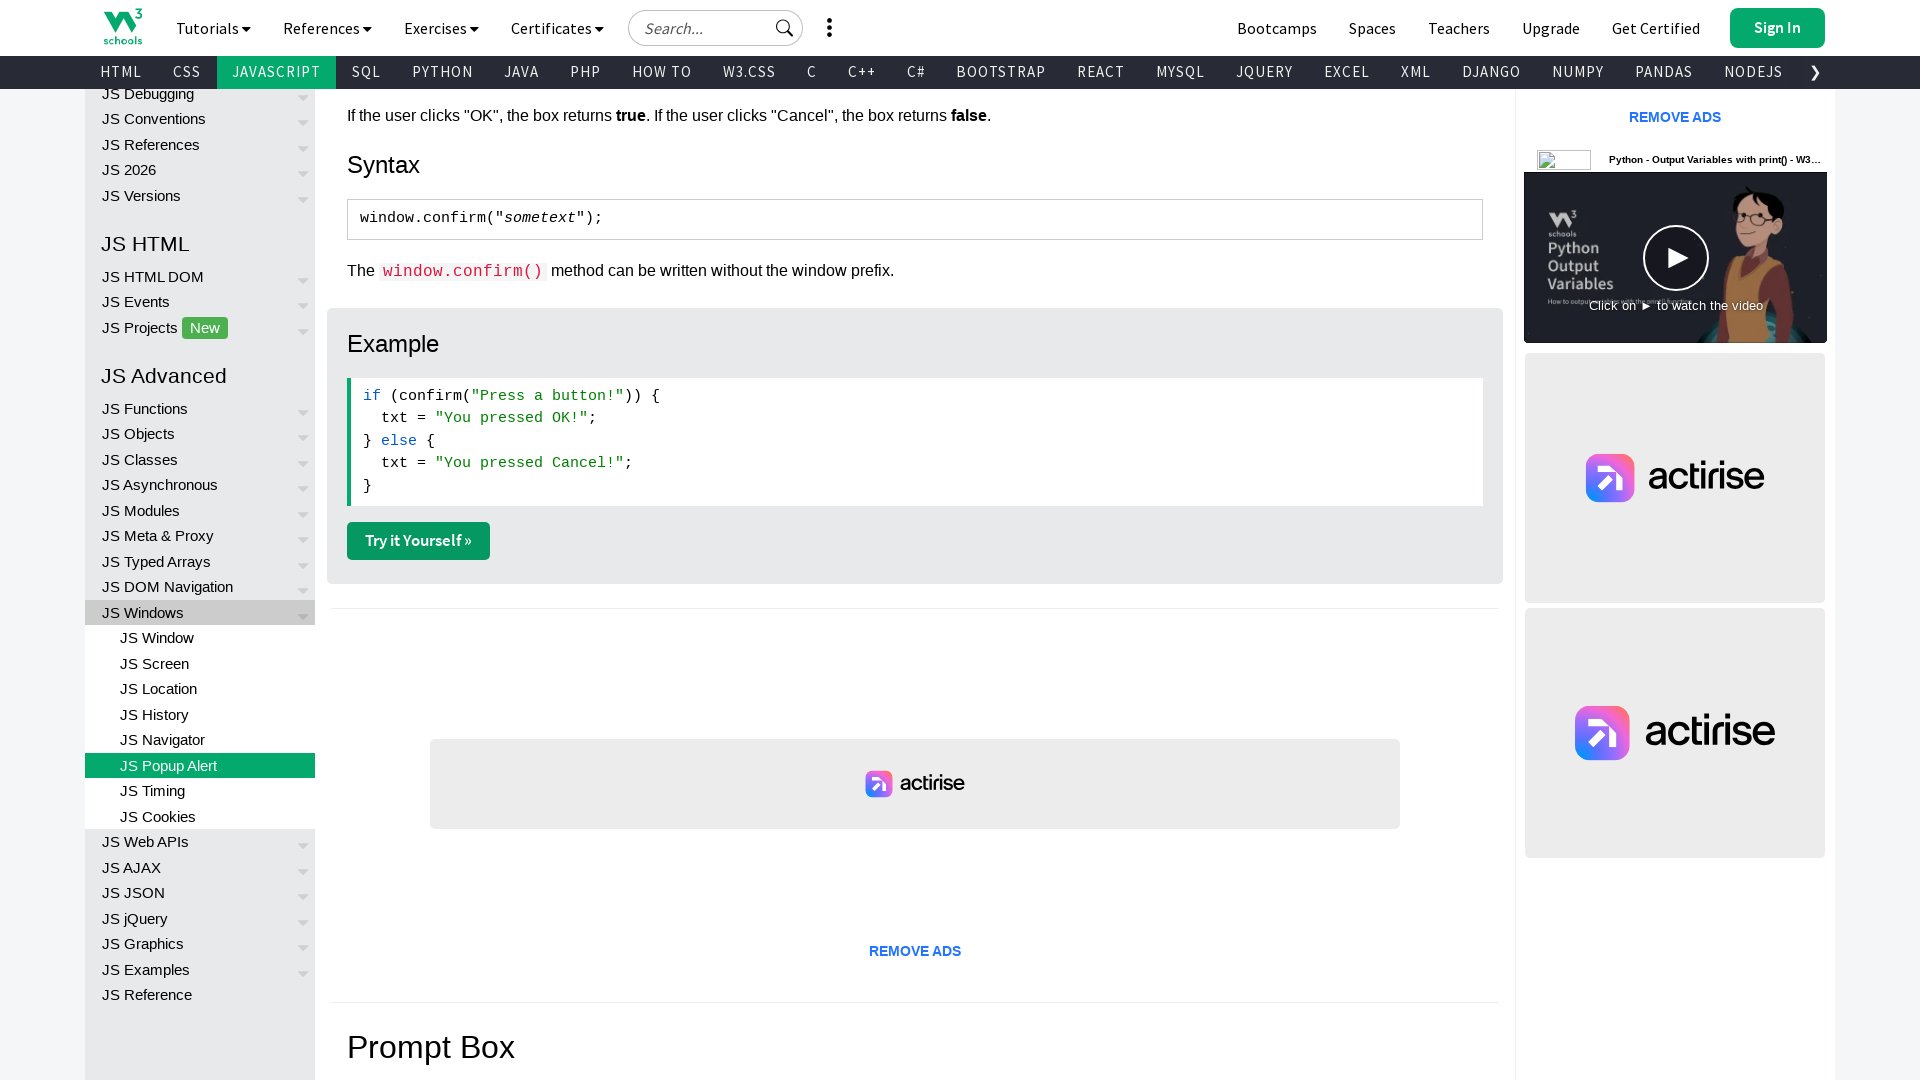

Waited 1 second for popup to fully load
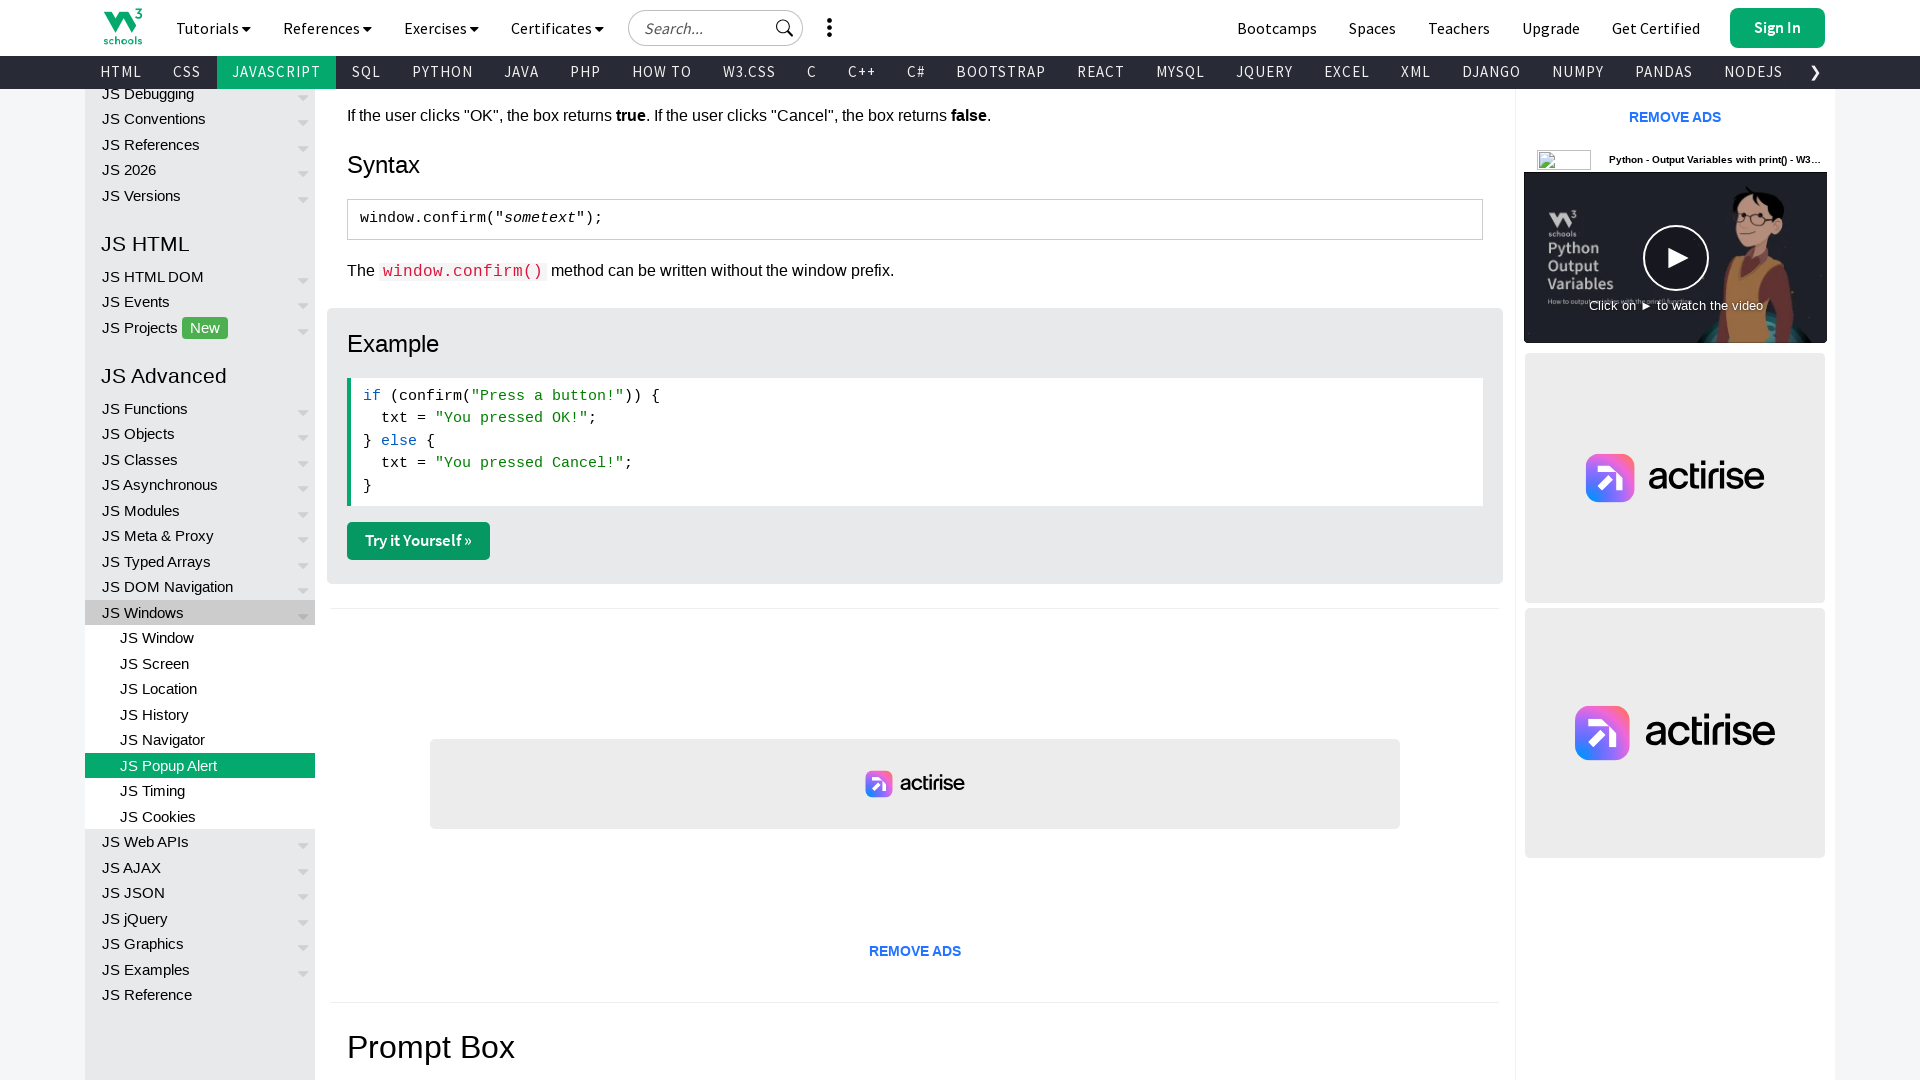

Clicked third 'Try it Yourself' button and new popup window opened at (418, 541) on xpath=//a[contains(text(),'Try it Yourself')] >> nth=2
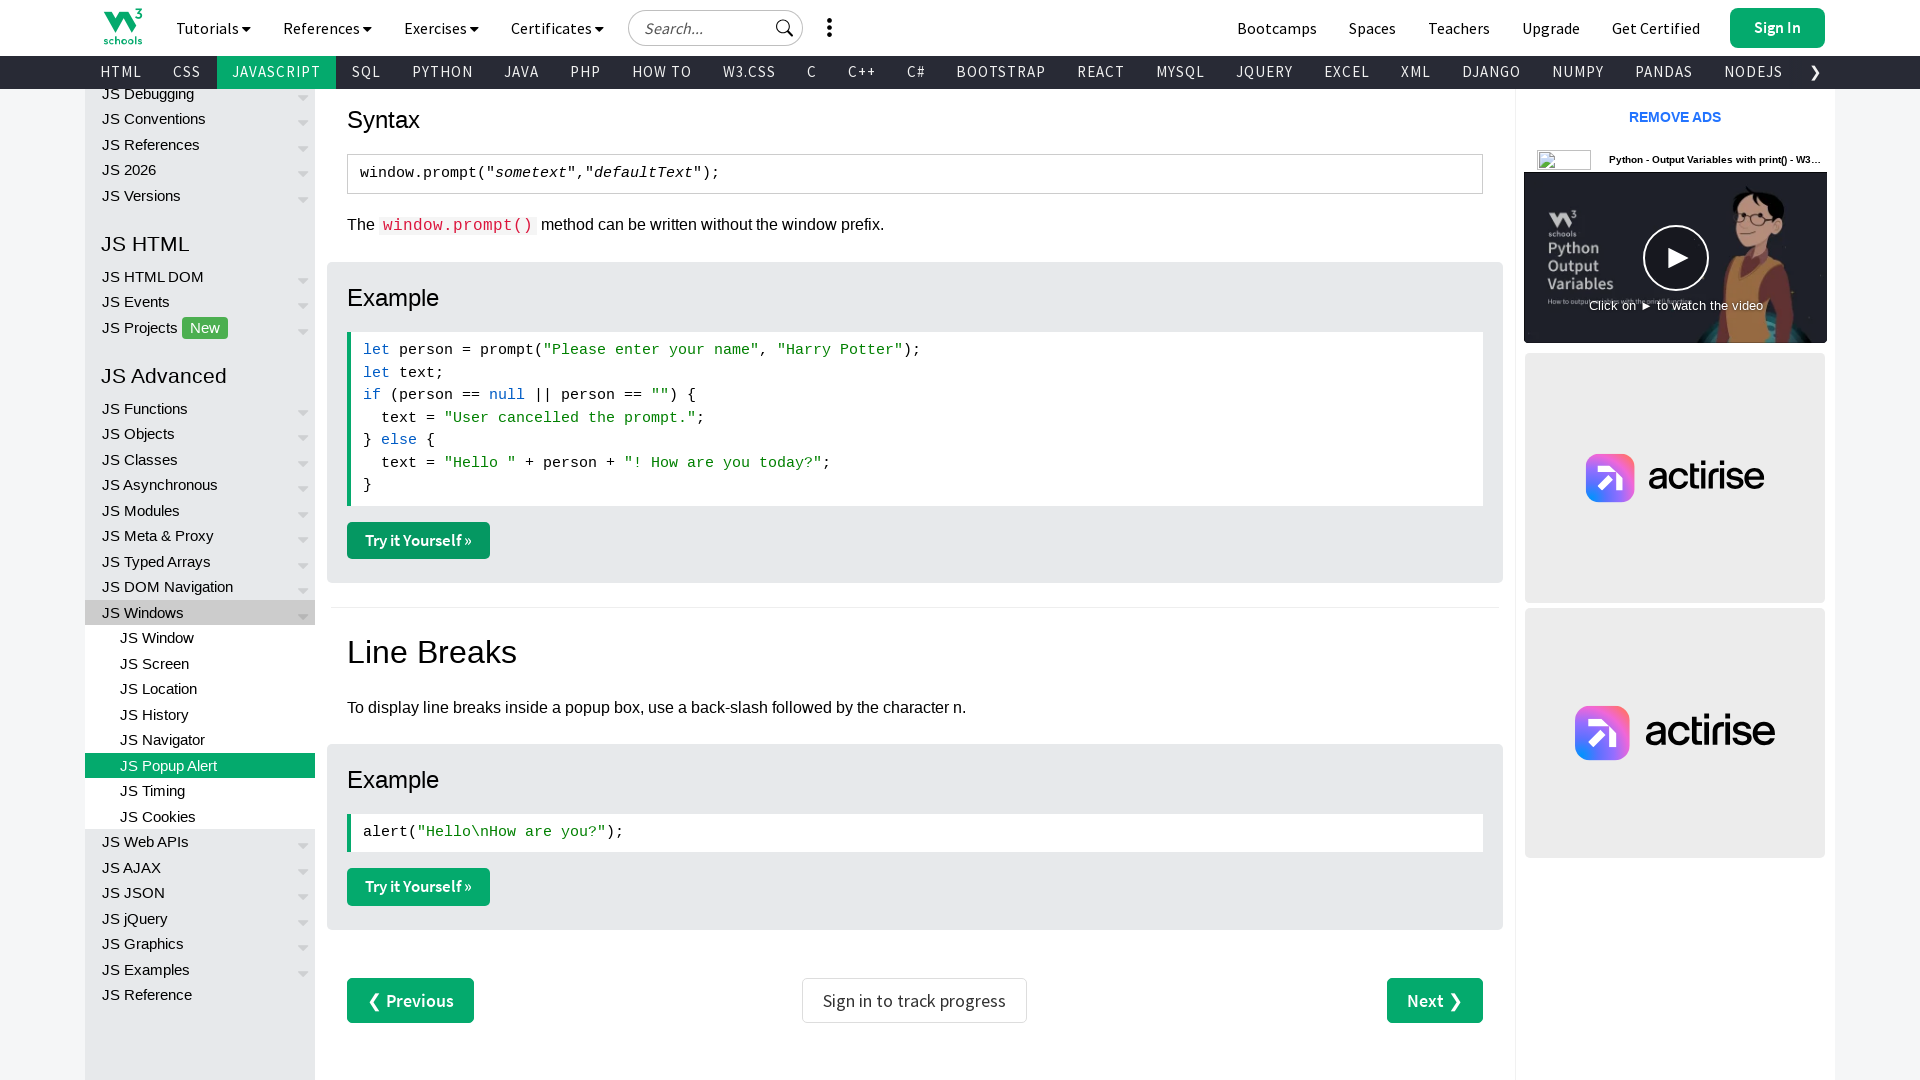

Waited 1 second for popup to fully load
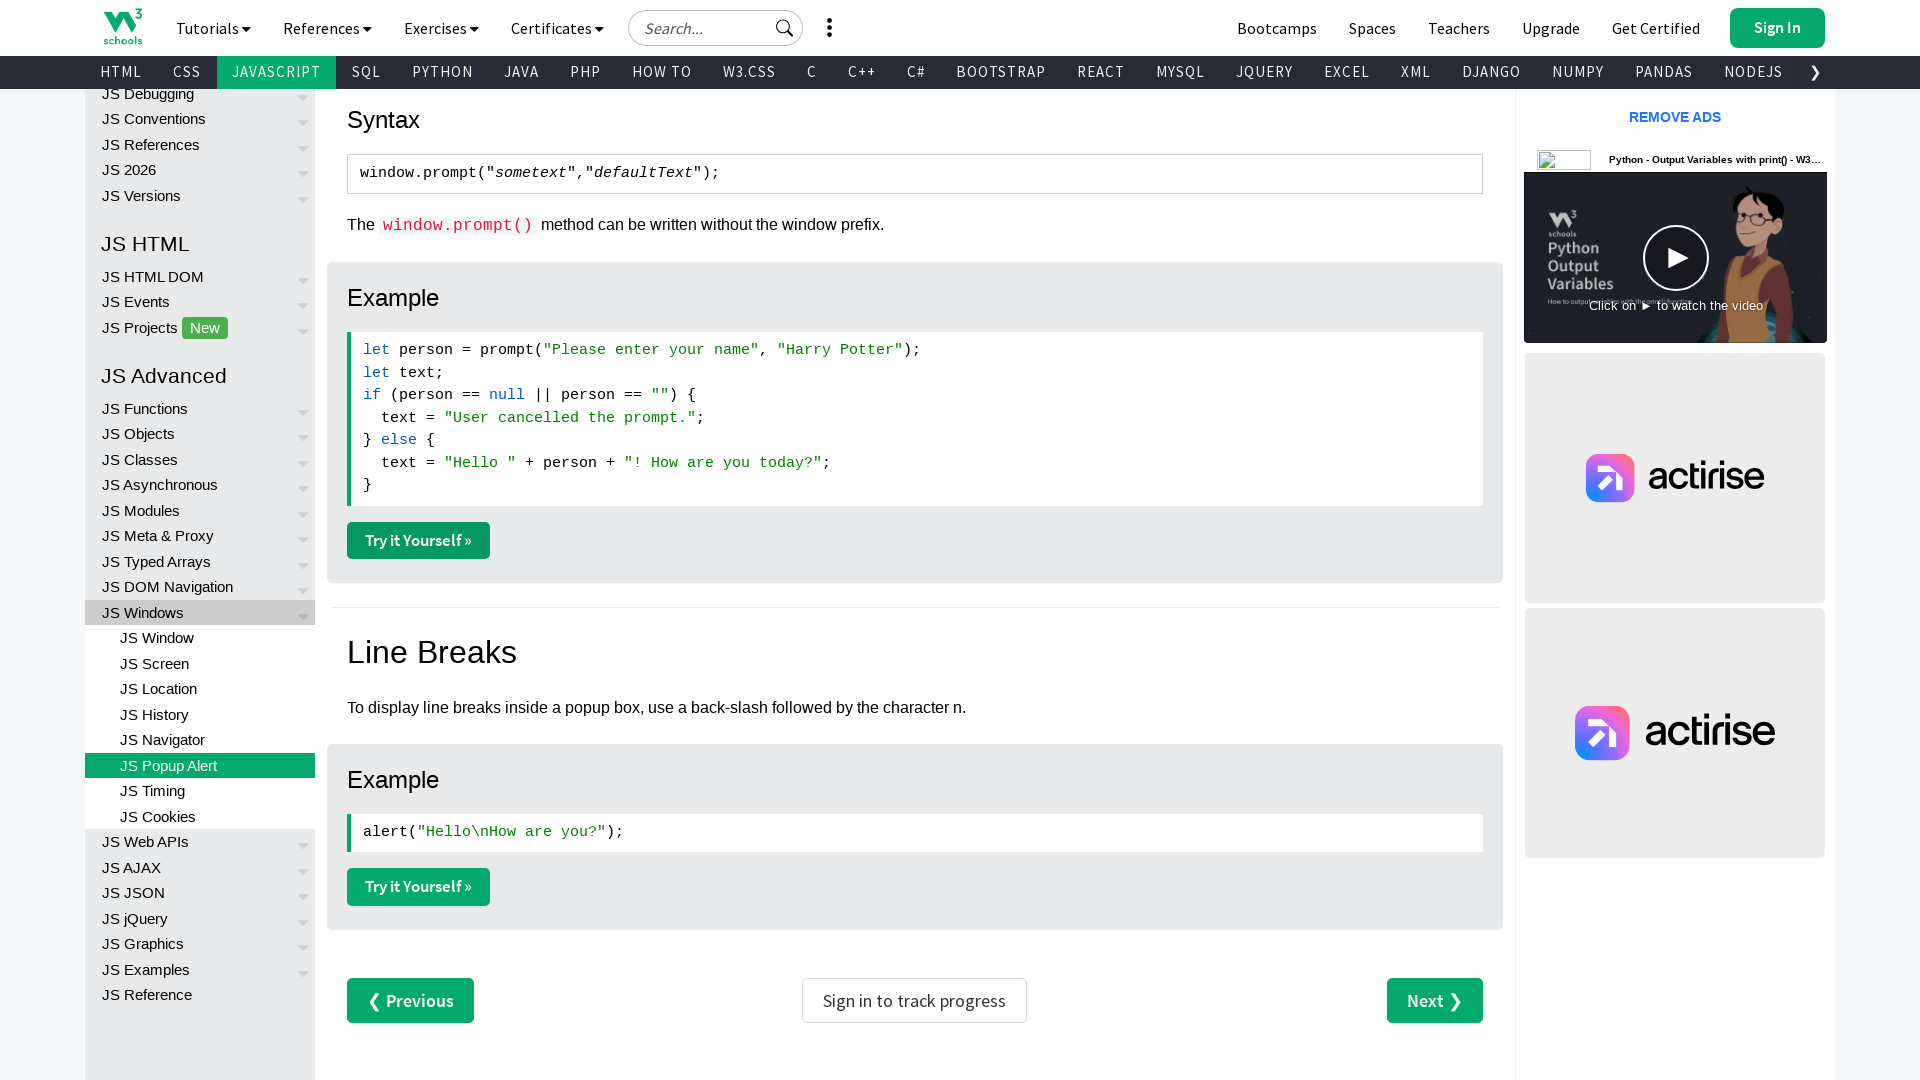

Clicked fourth 'Try it Yourself' button and new popup window opened at (418, 887) on xpath=//a[contains(text(),'Try it Yourself')] >> nth=3
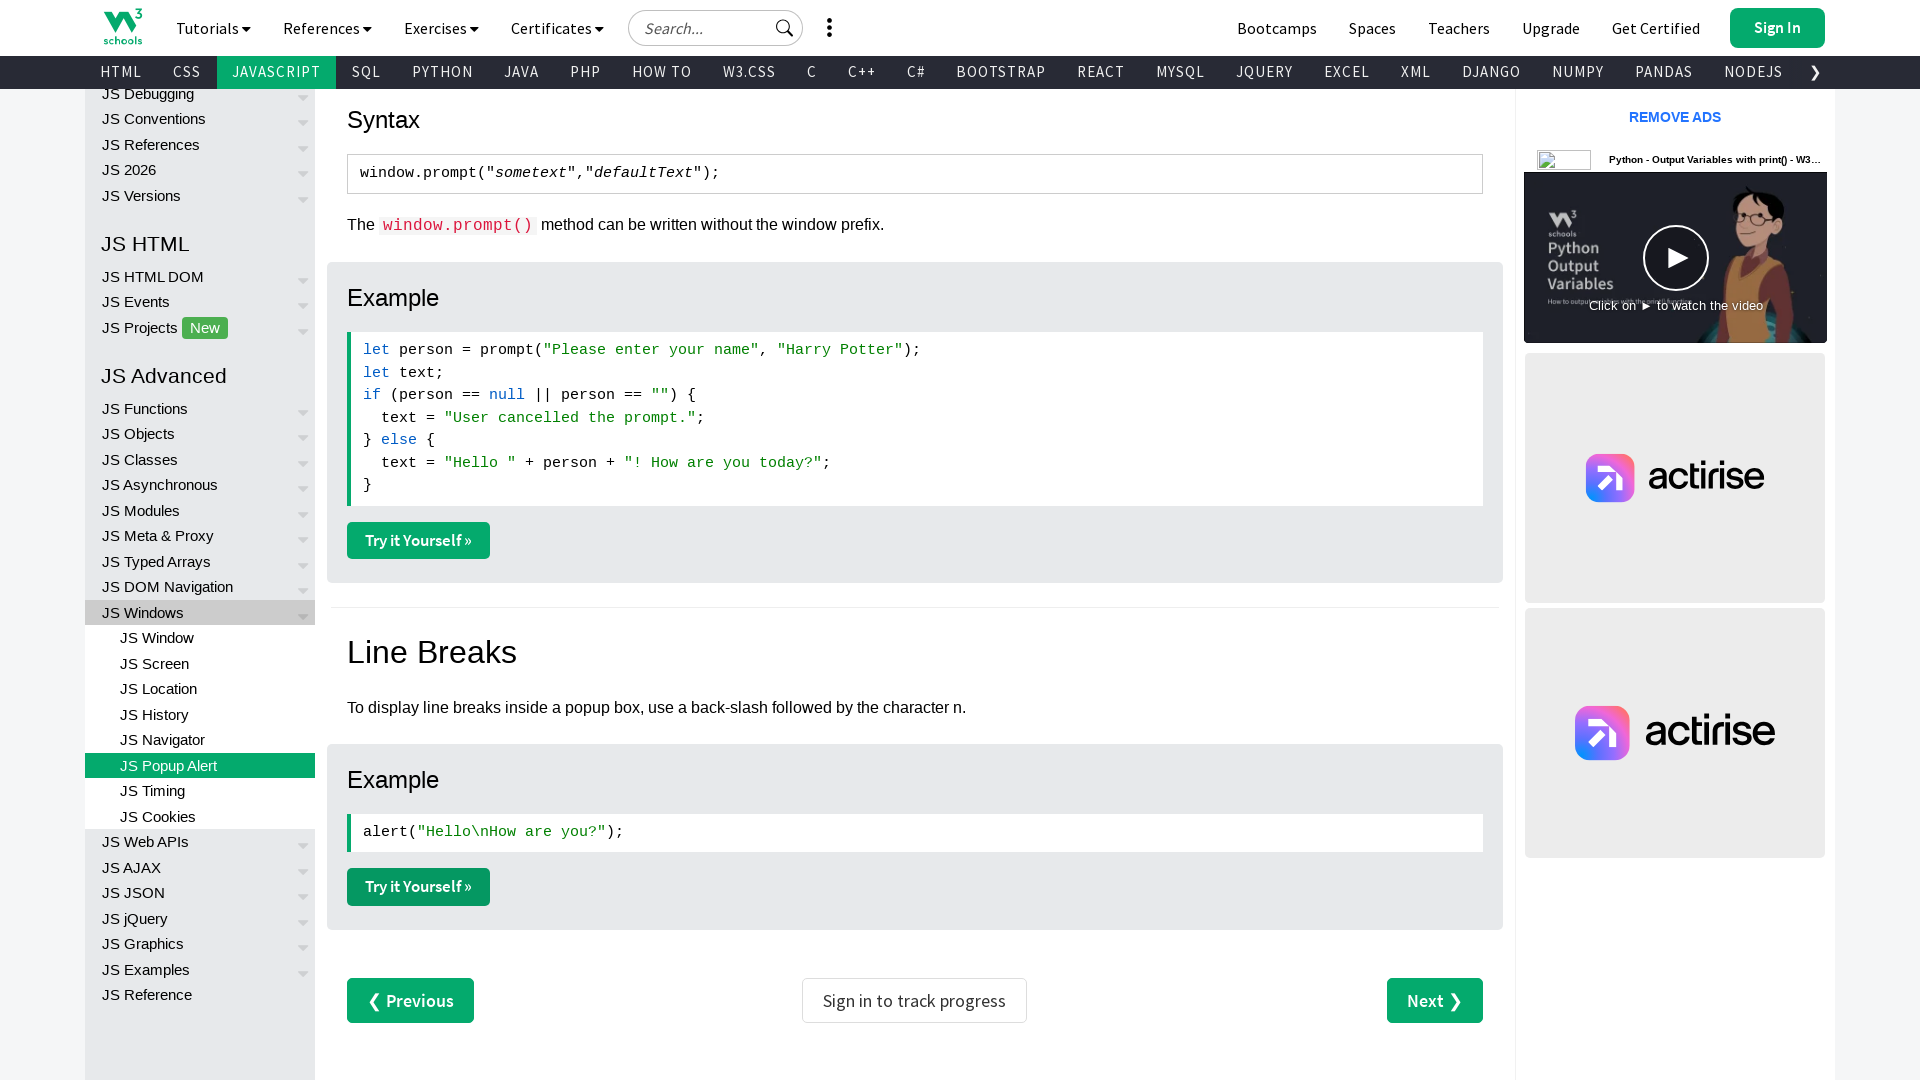

Waited 1 second for popup to fully load
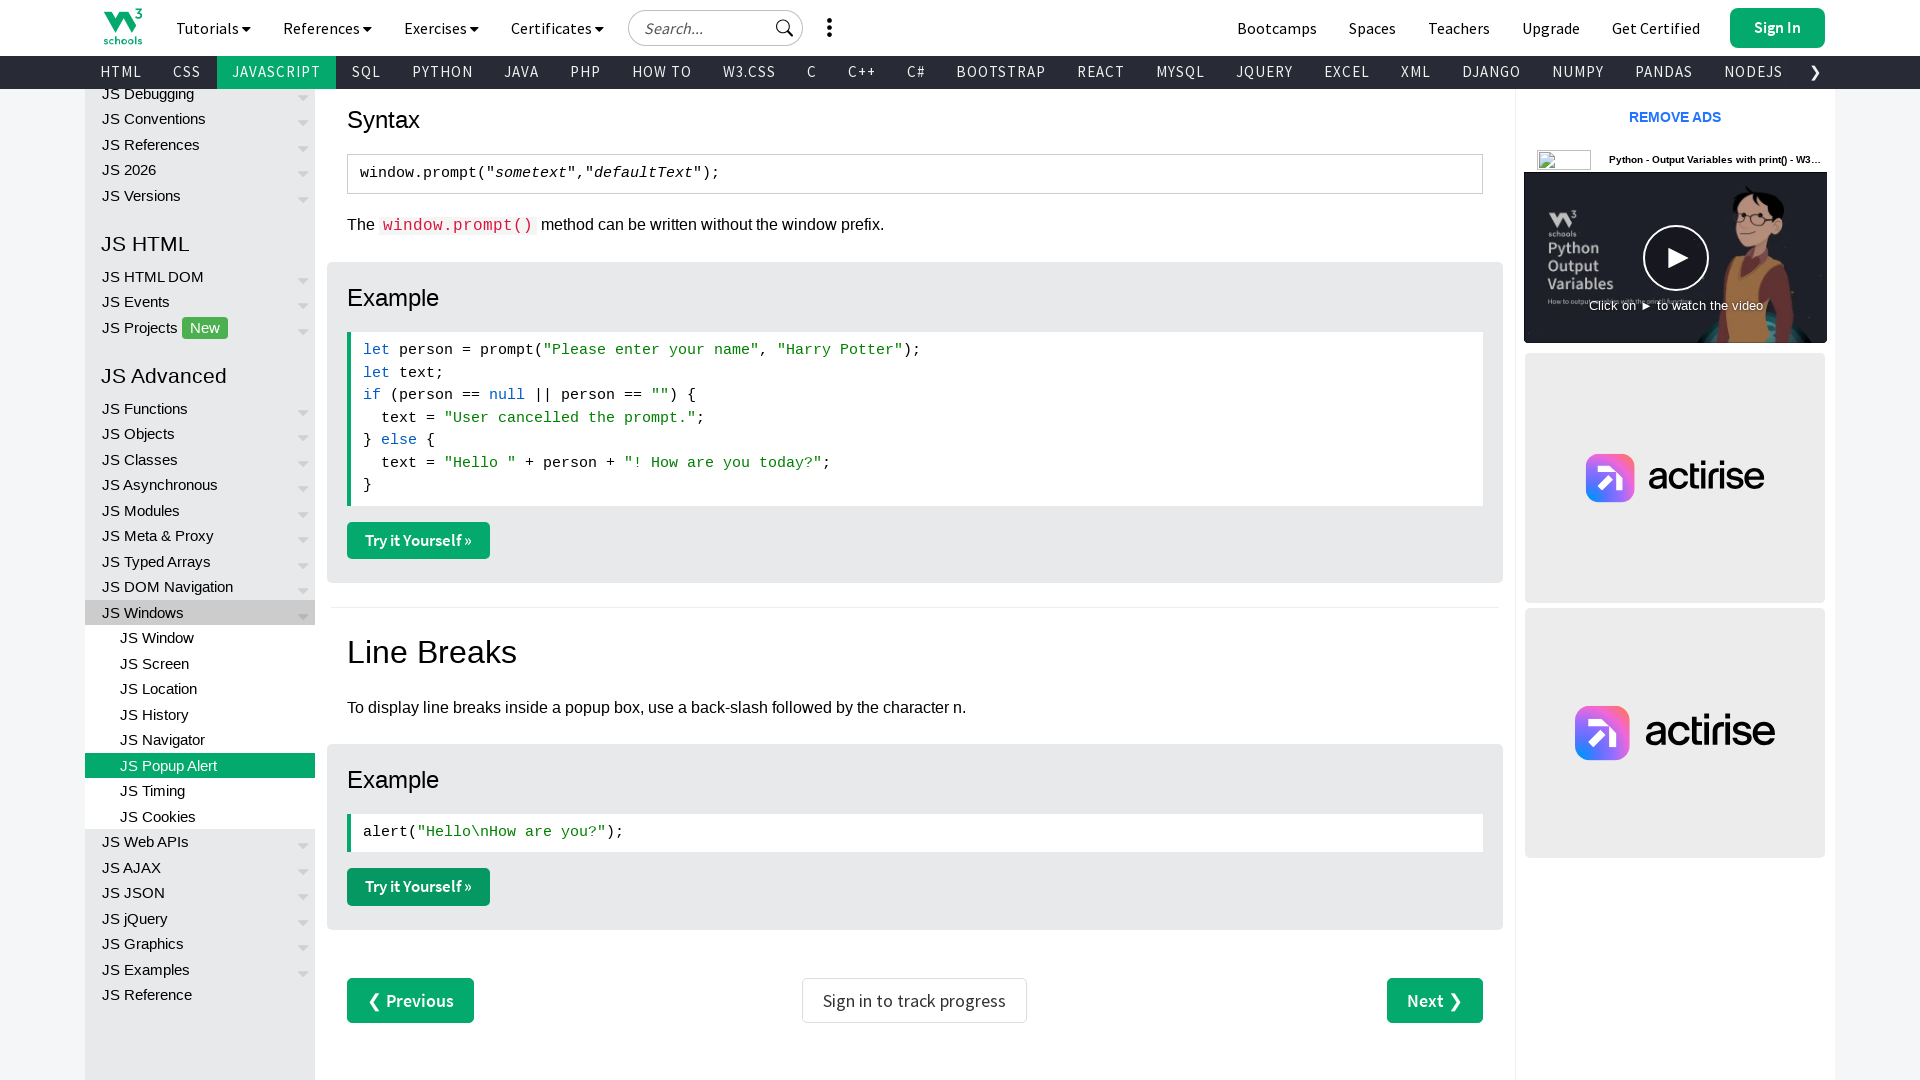

Brought popup window 1 to front to verify it opened successfully
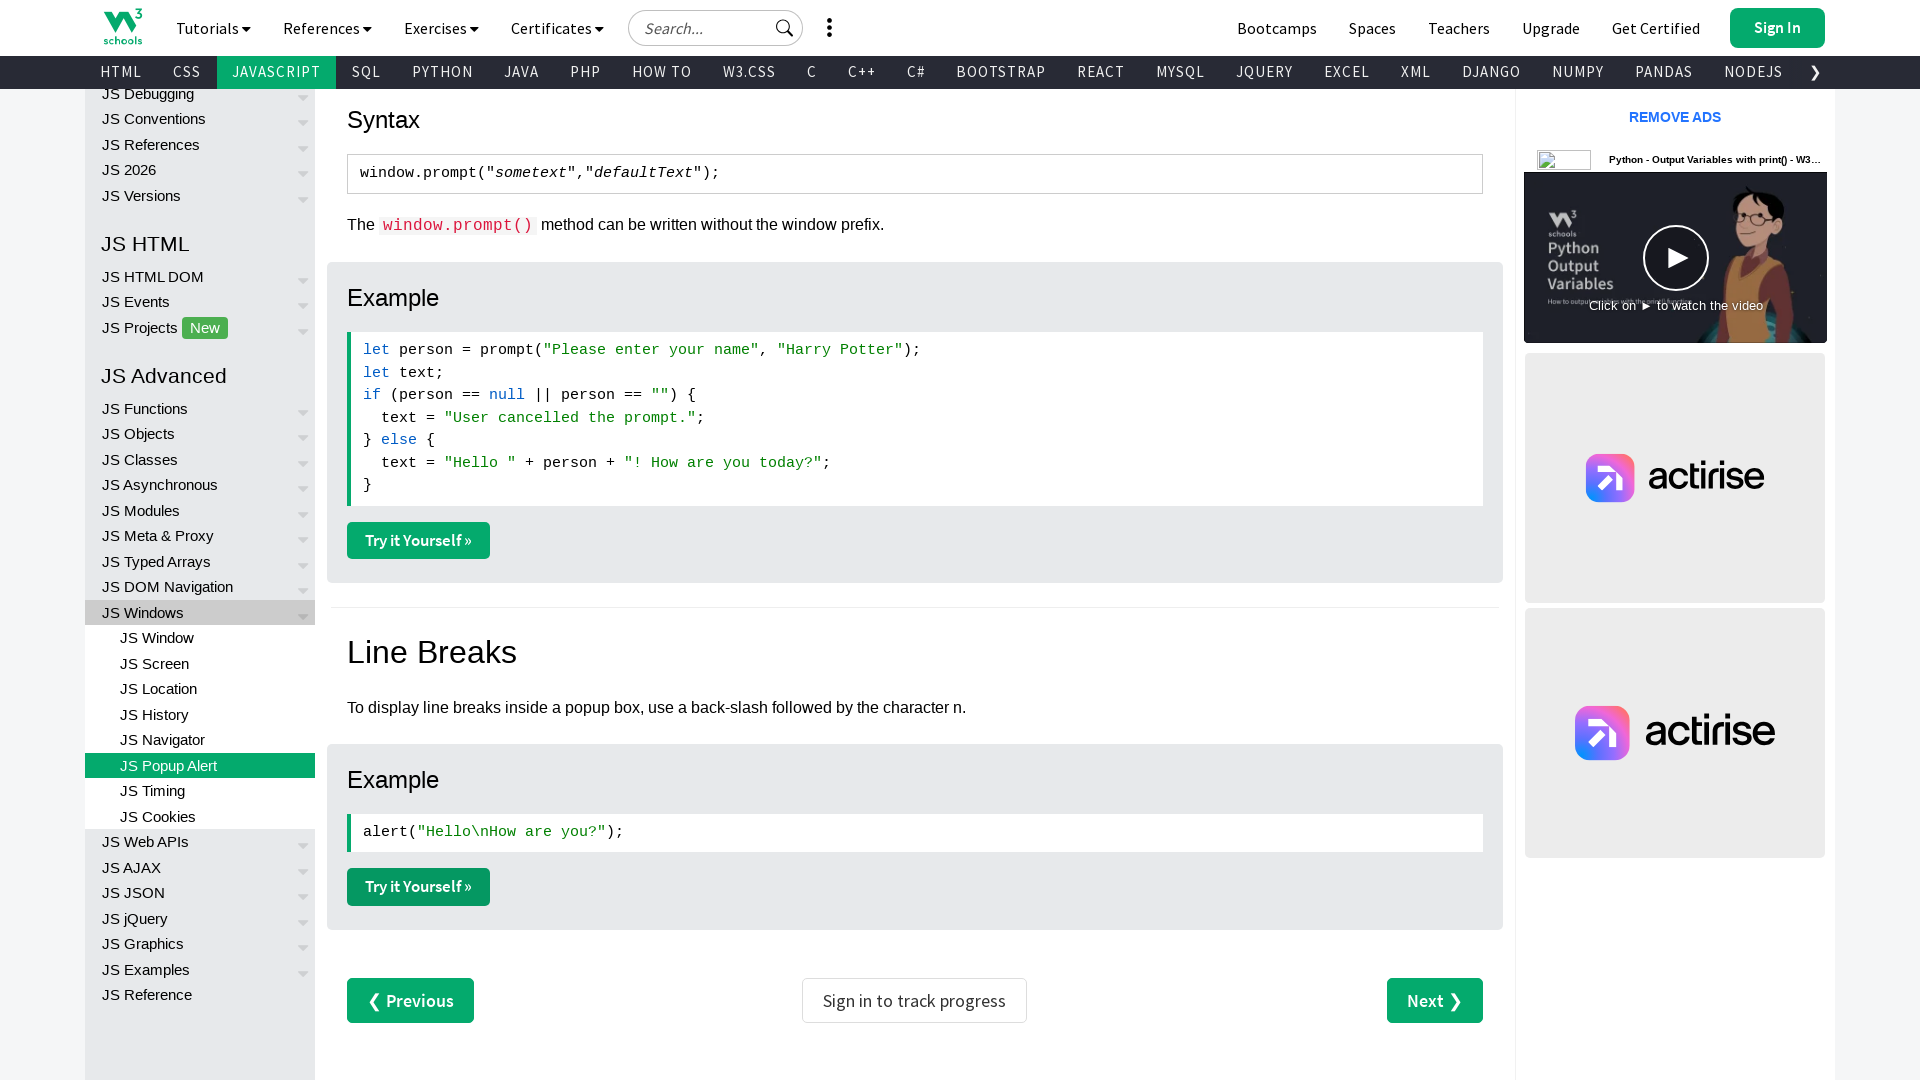

Waited 1 second while viewing popup window 1
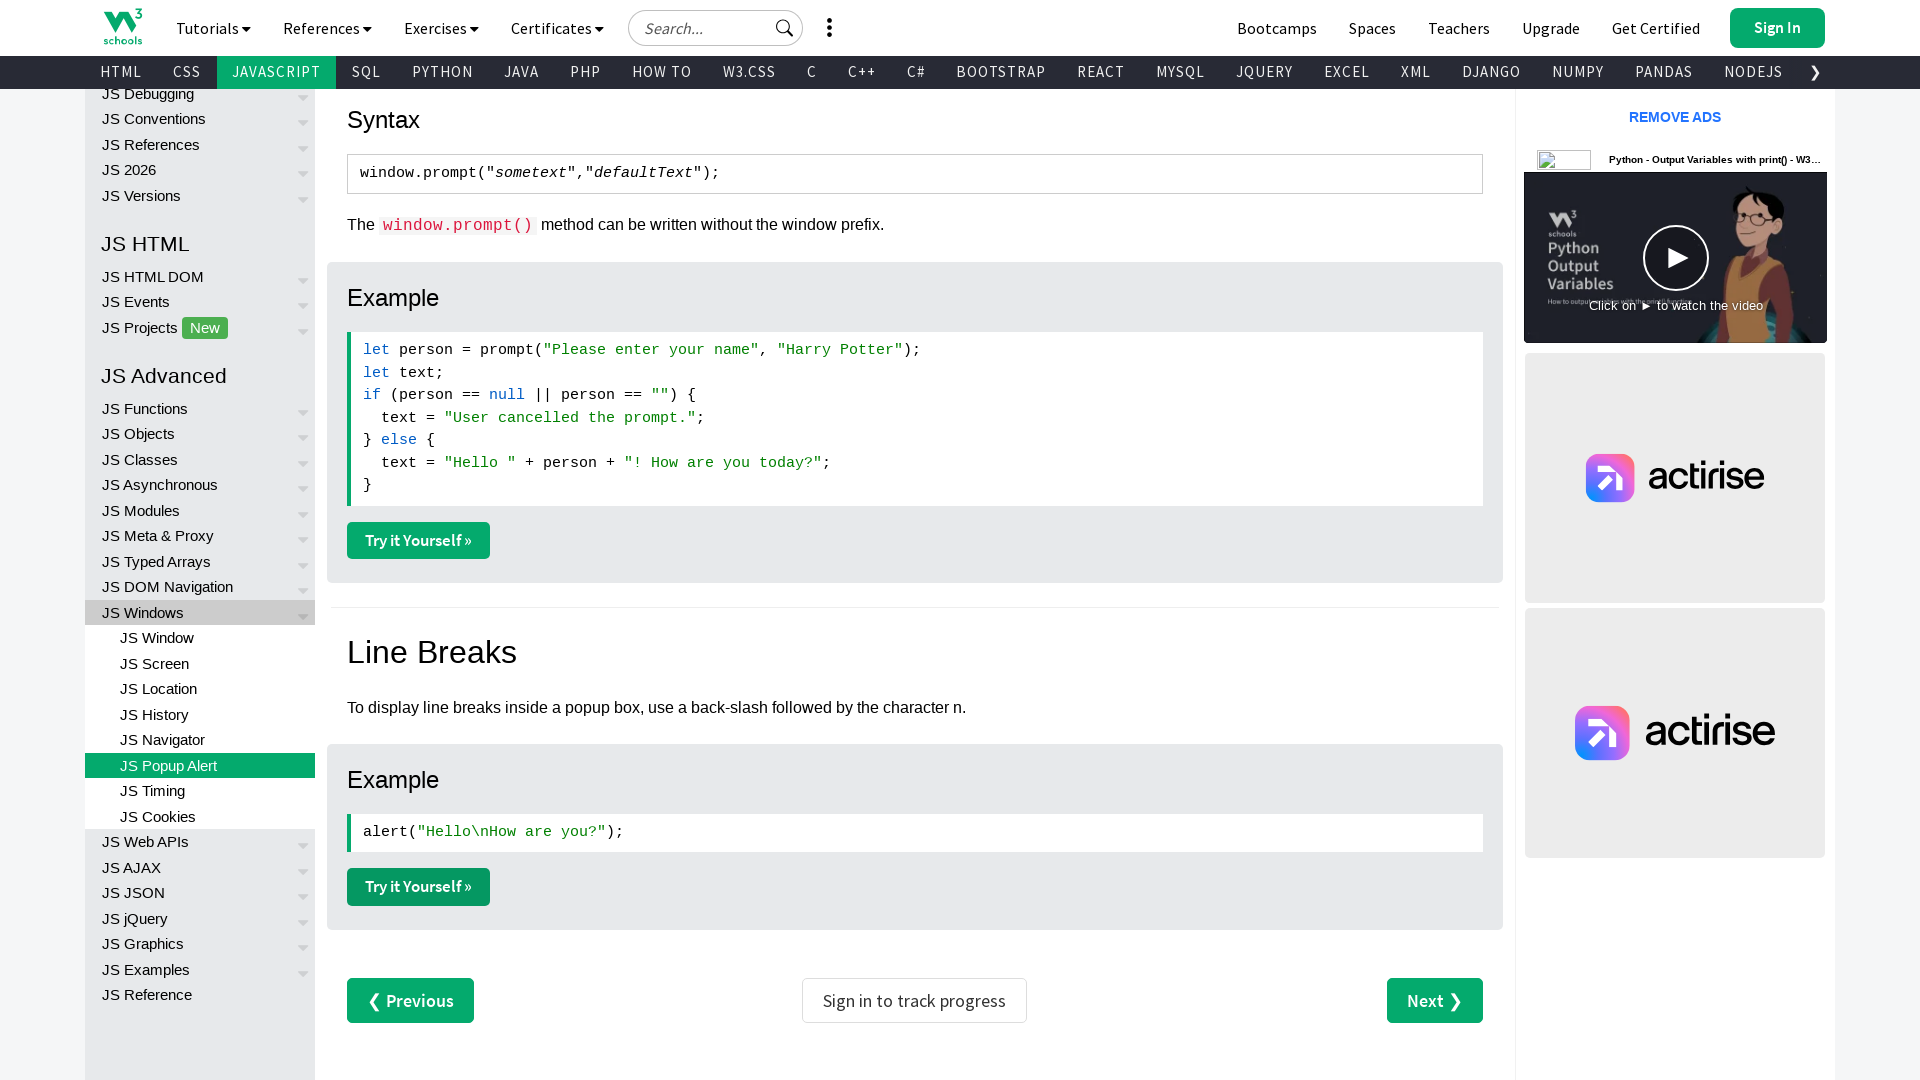

Brought popup window 2 to front to verify it opened successfully
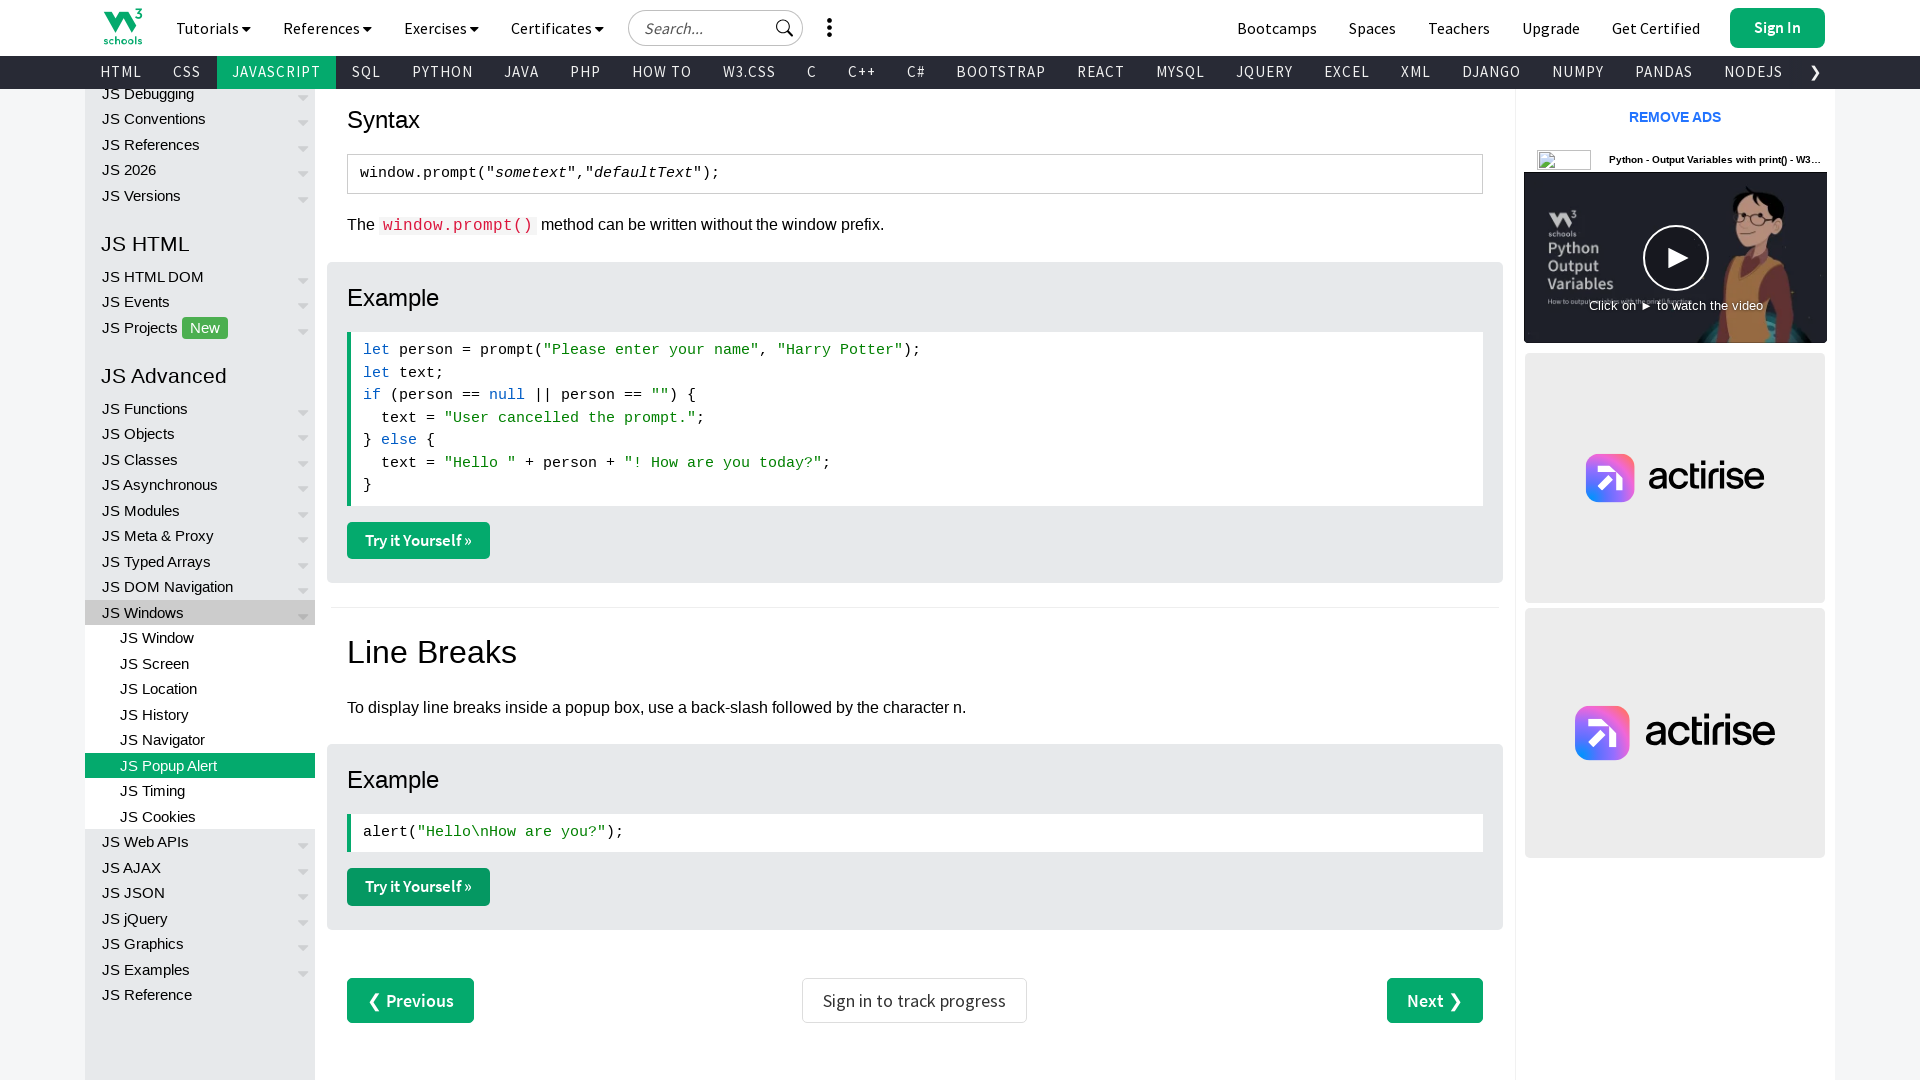

Waited 1 second while viewing popup window 2
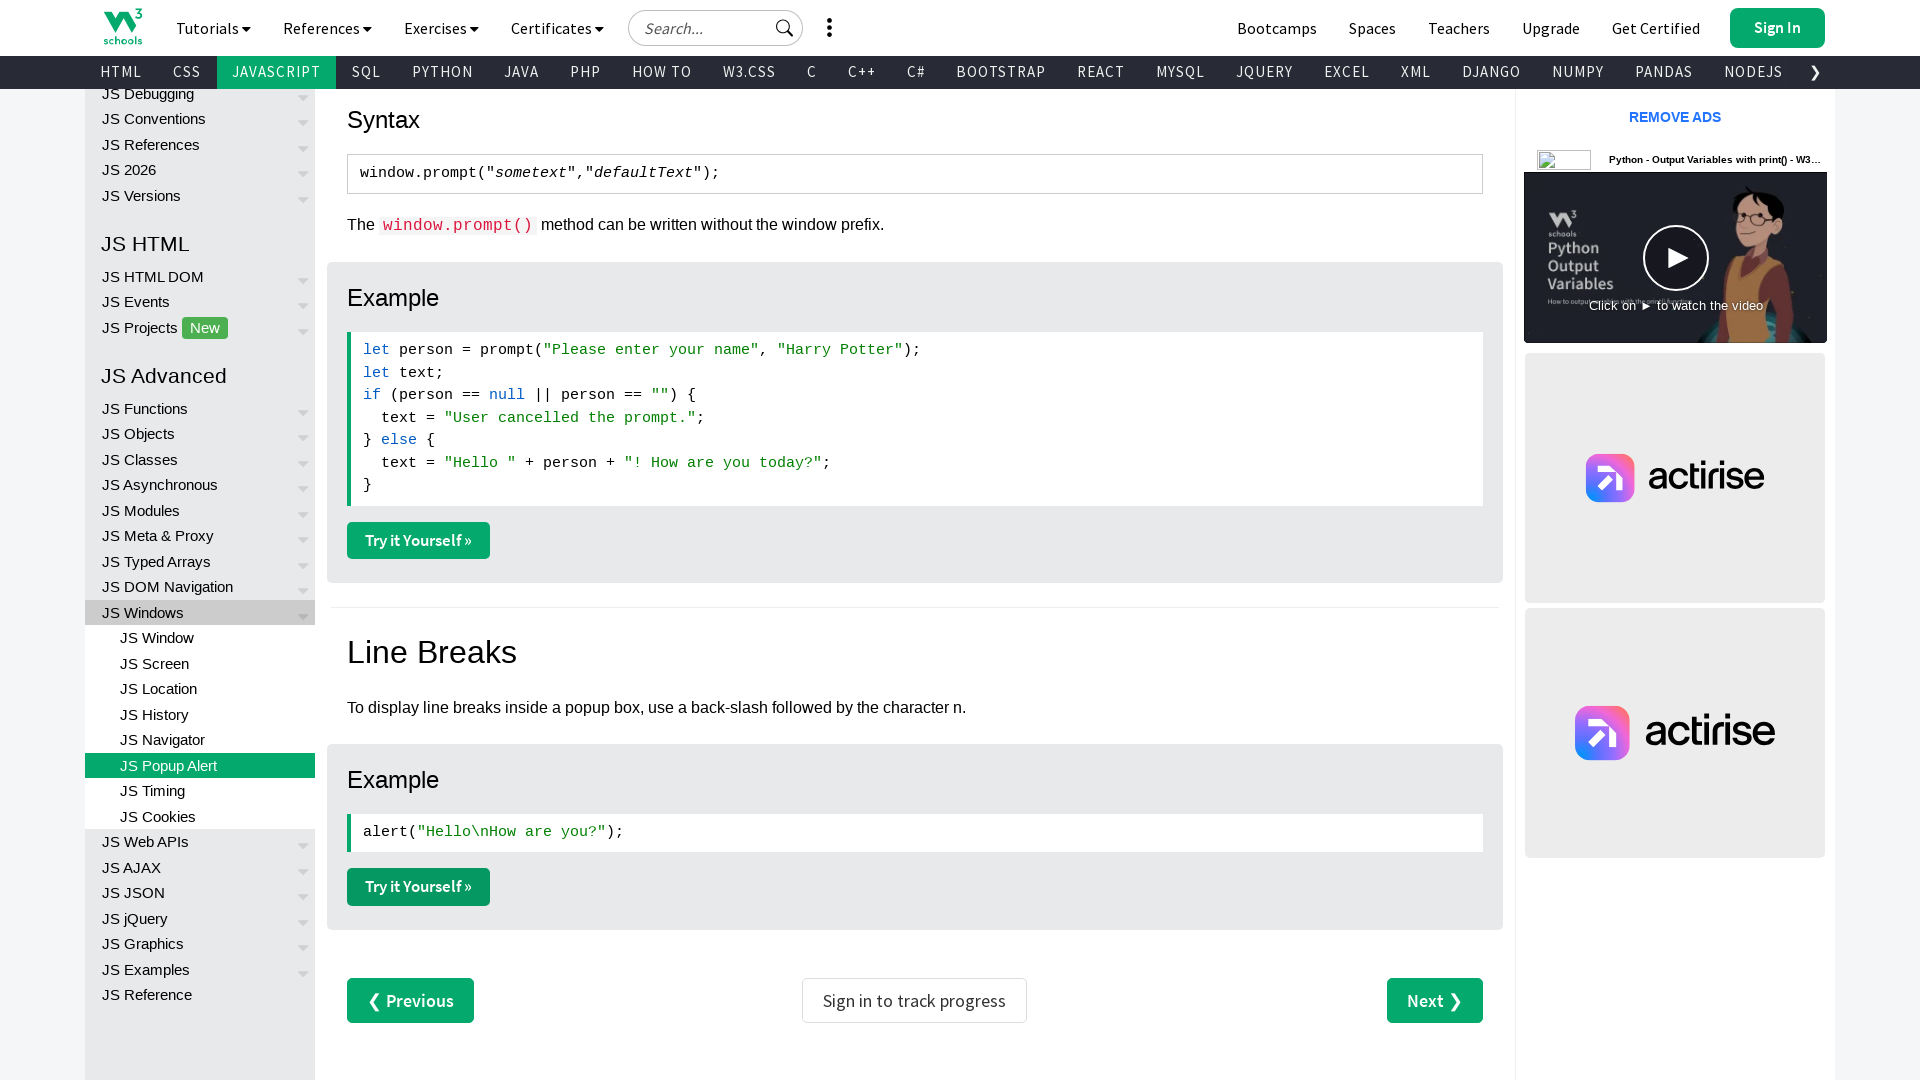

Brought popup window 3 to front to verify it opened successfully
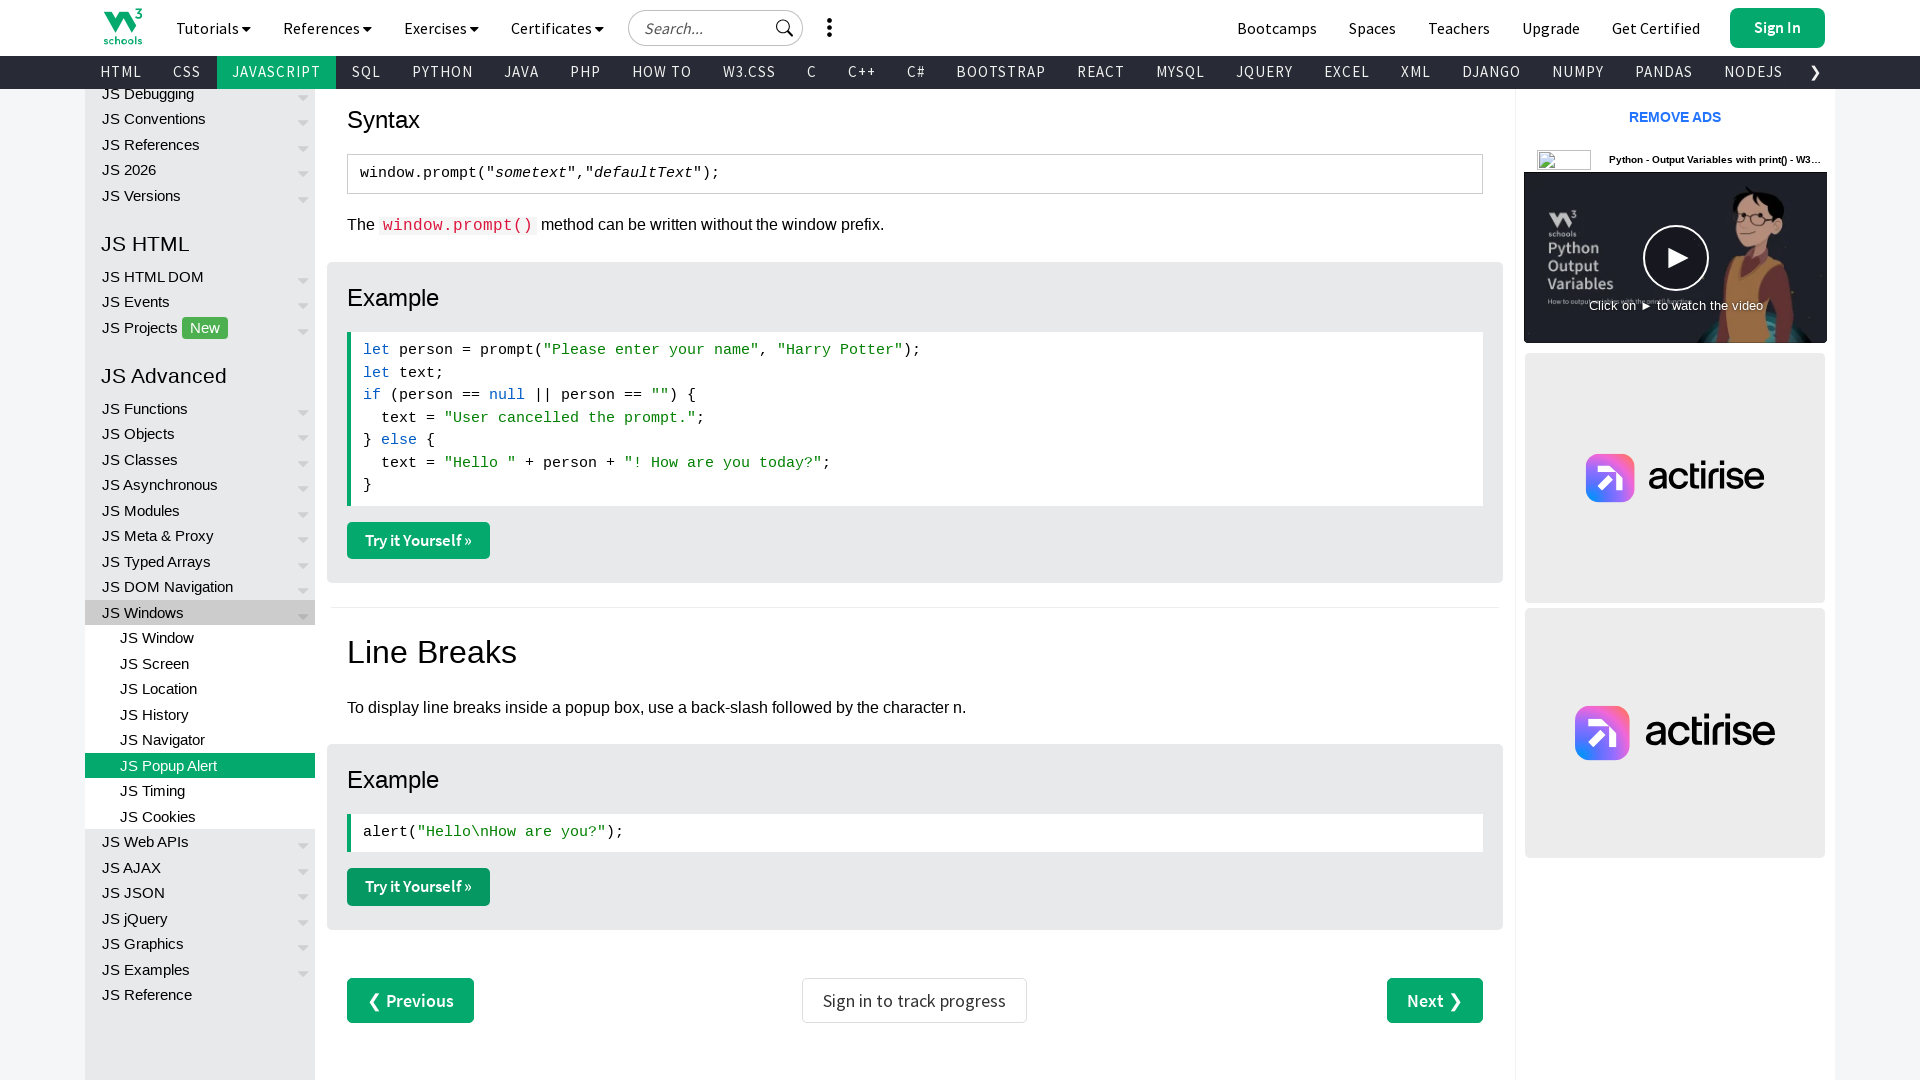

Waited 1 second while viewing popup window 3
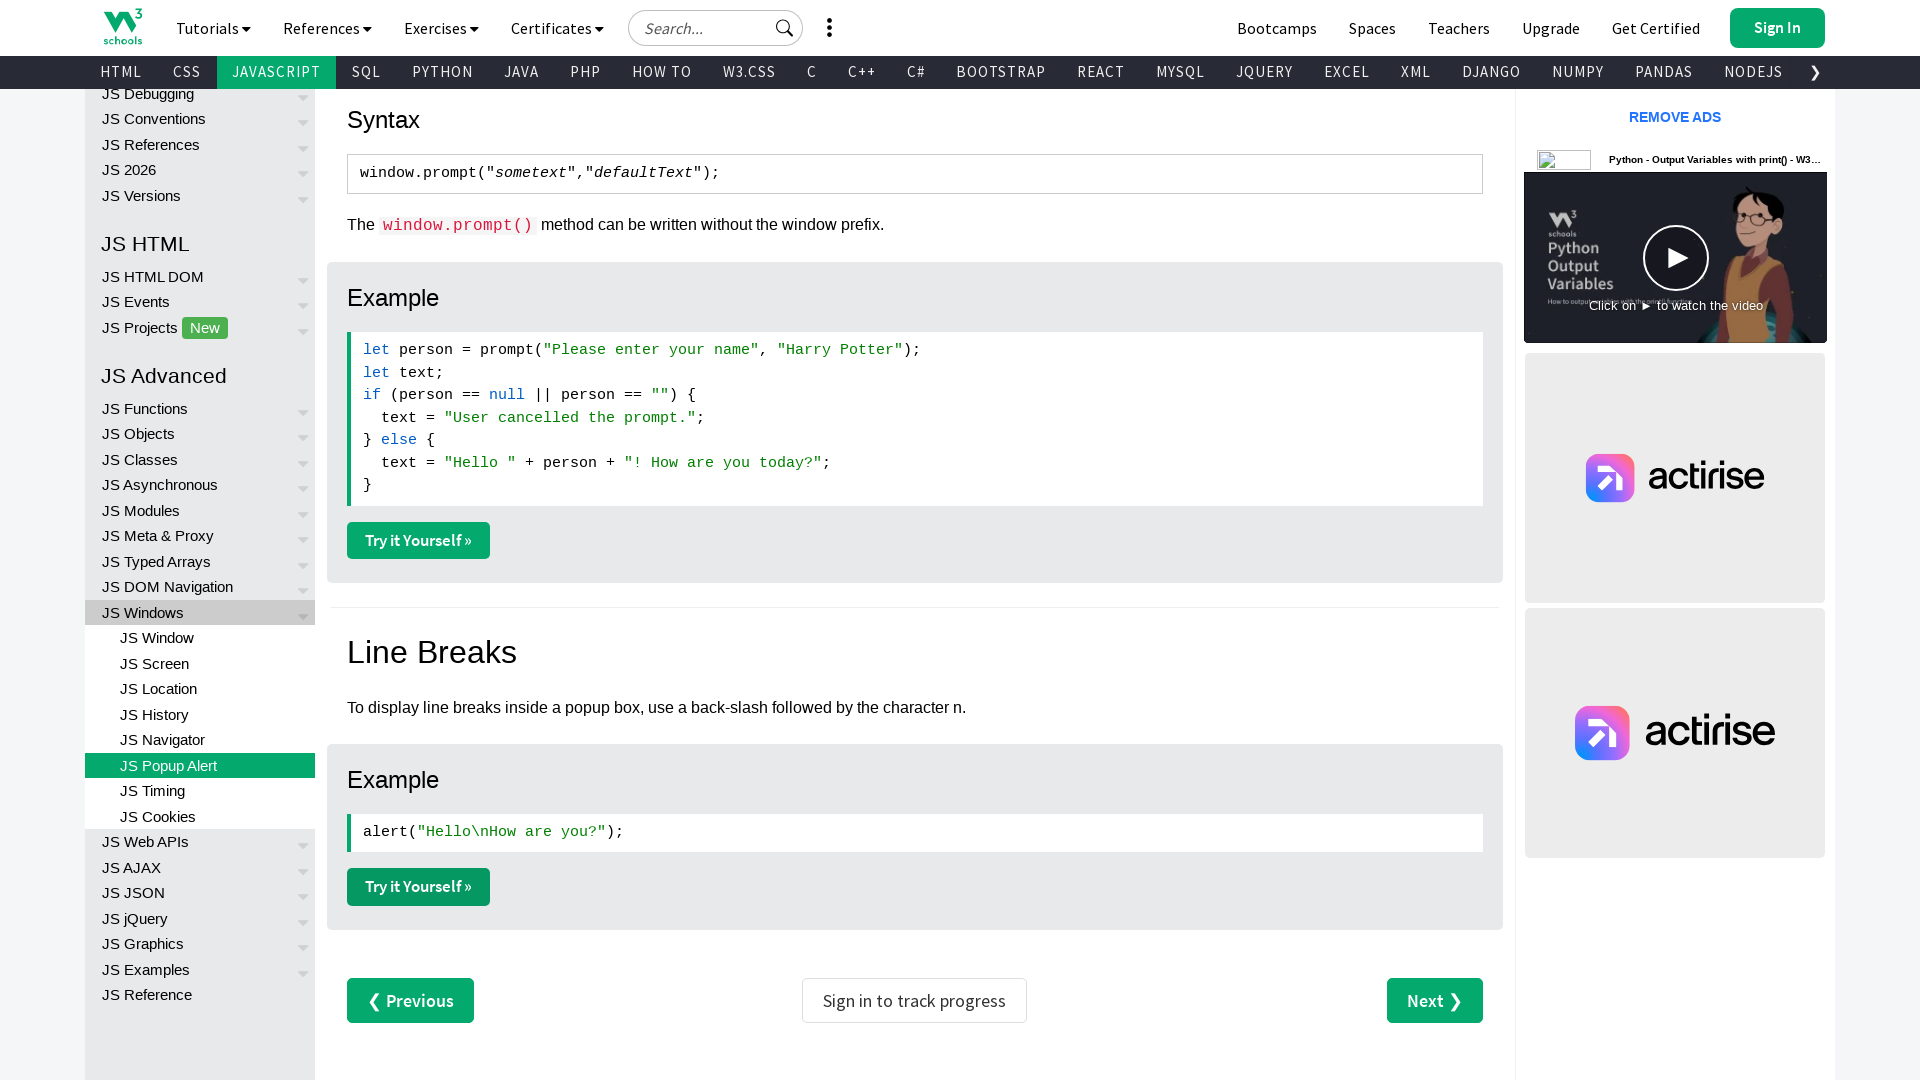

Brought popup window 4 to front to verify it opened successfully
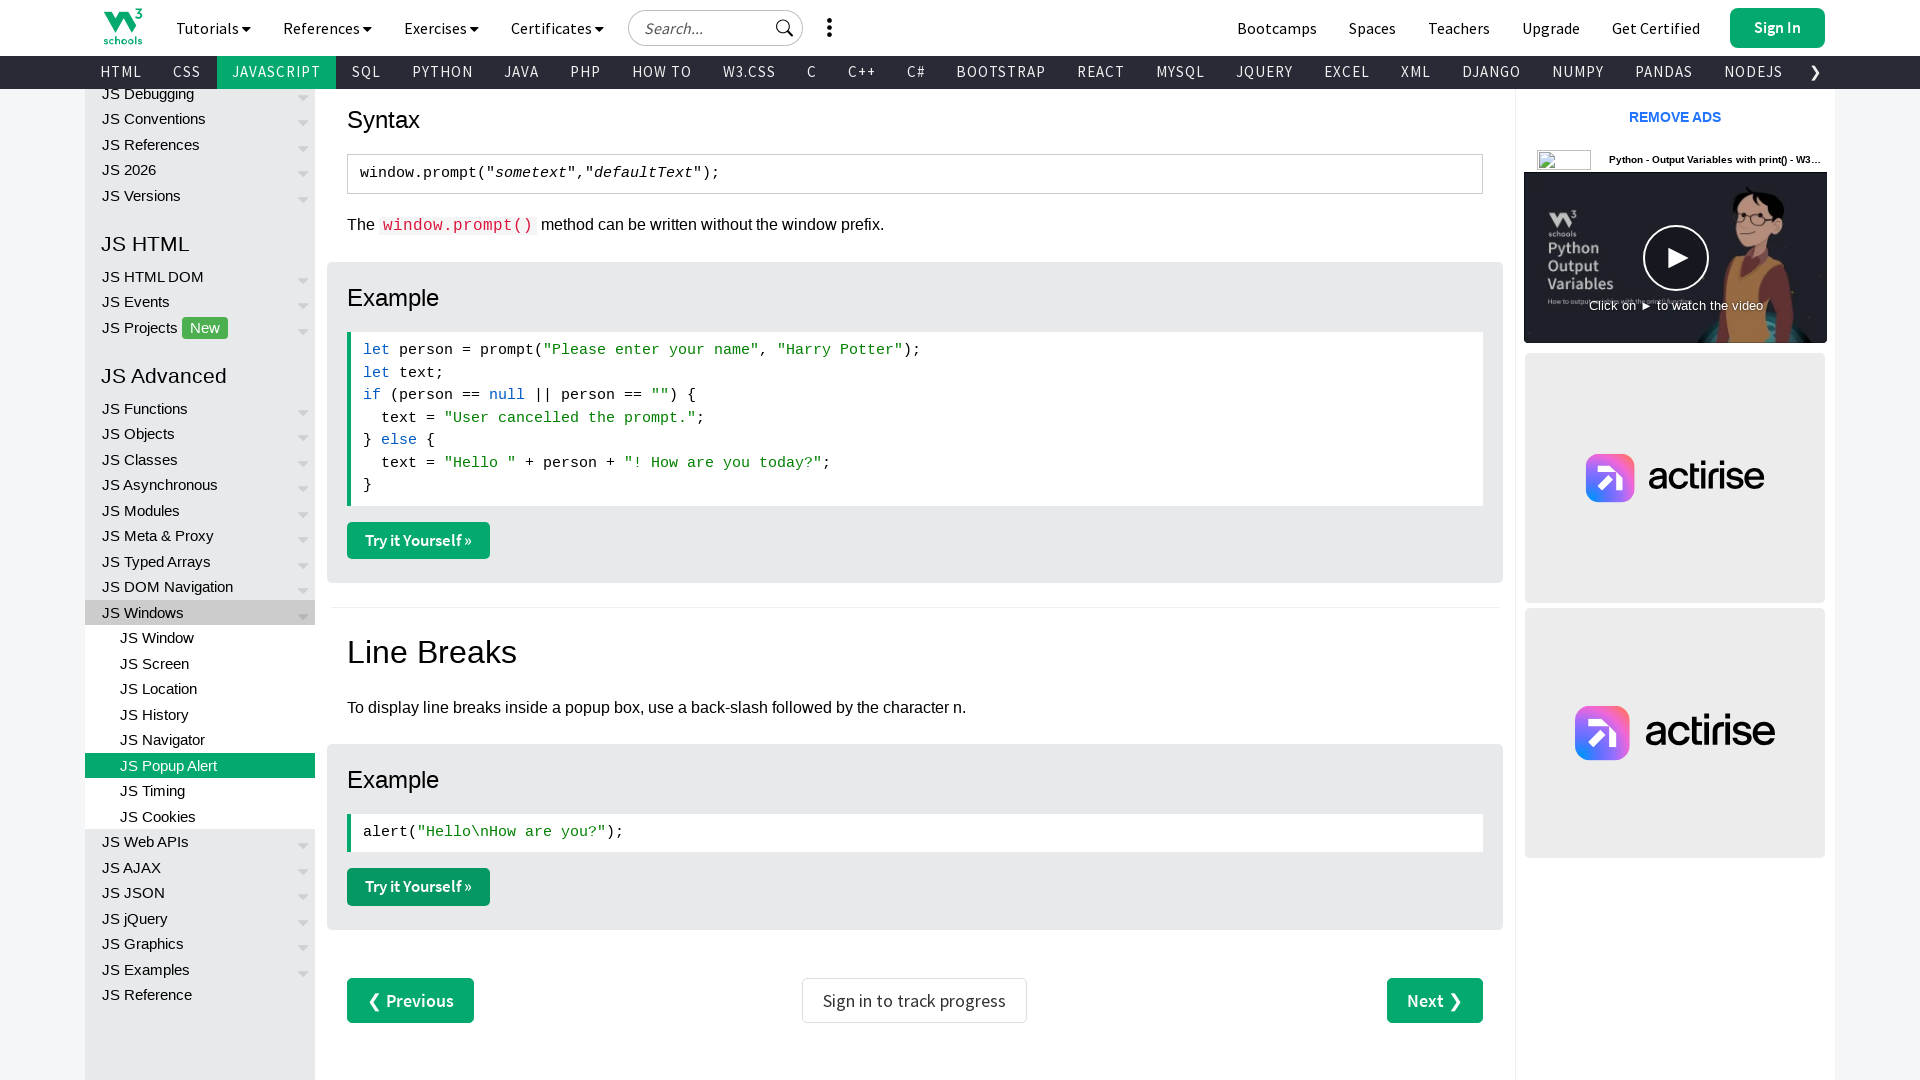

Waited 1 second while viewing popup window 4
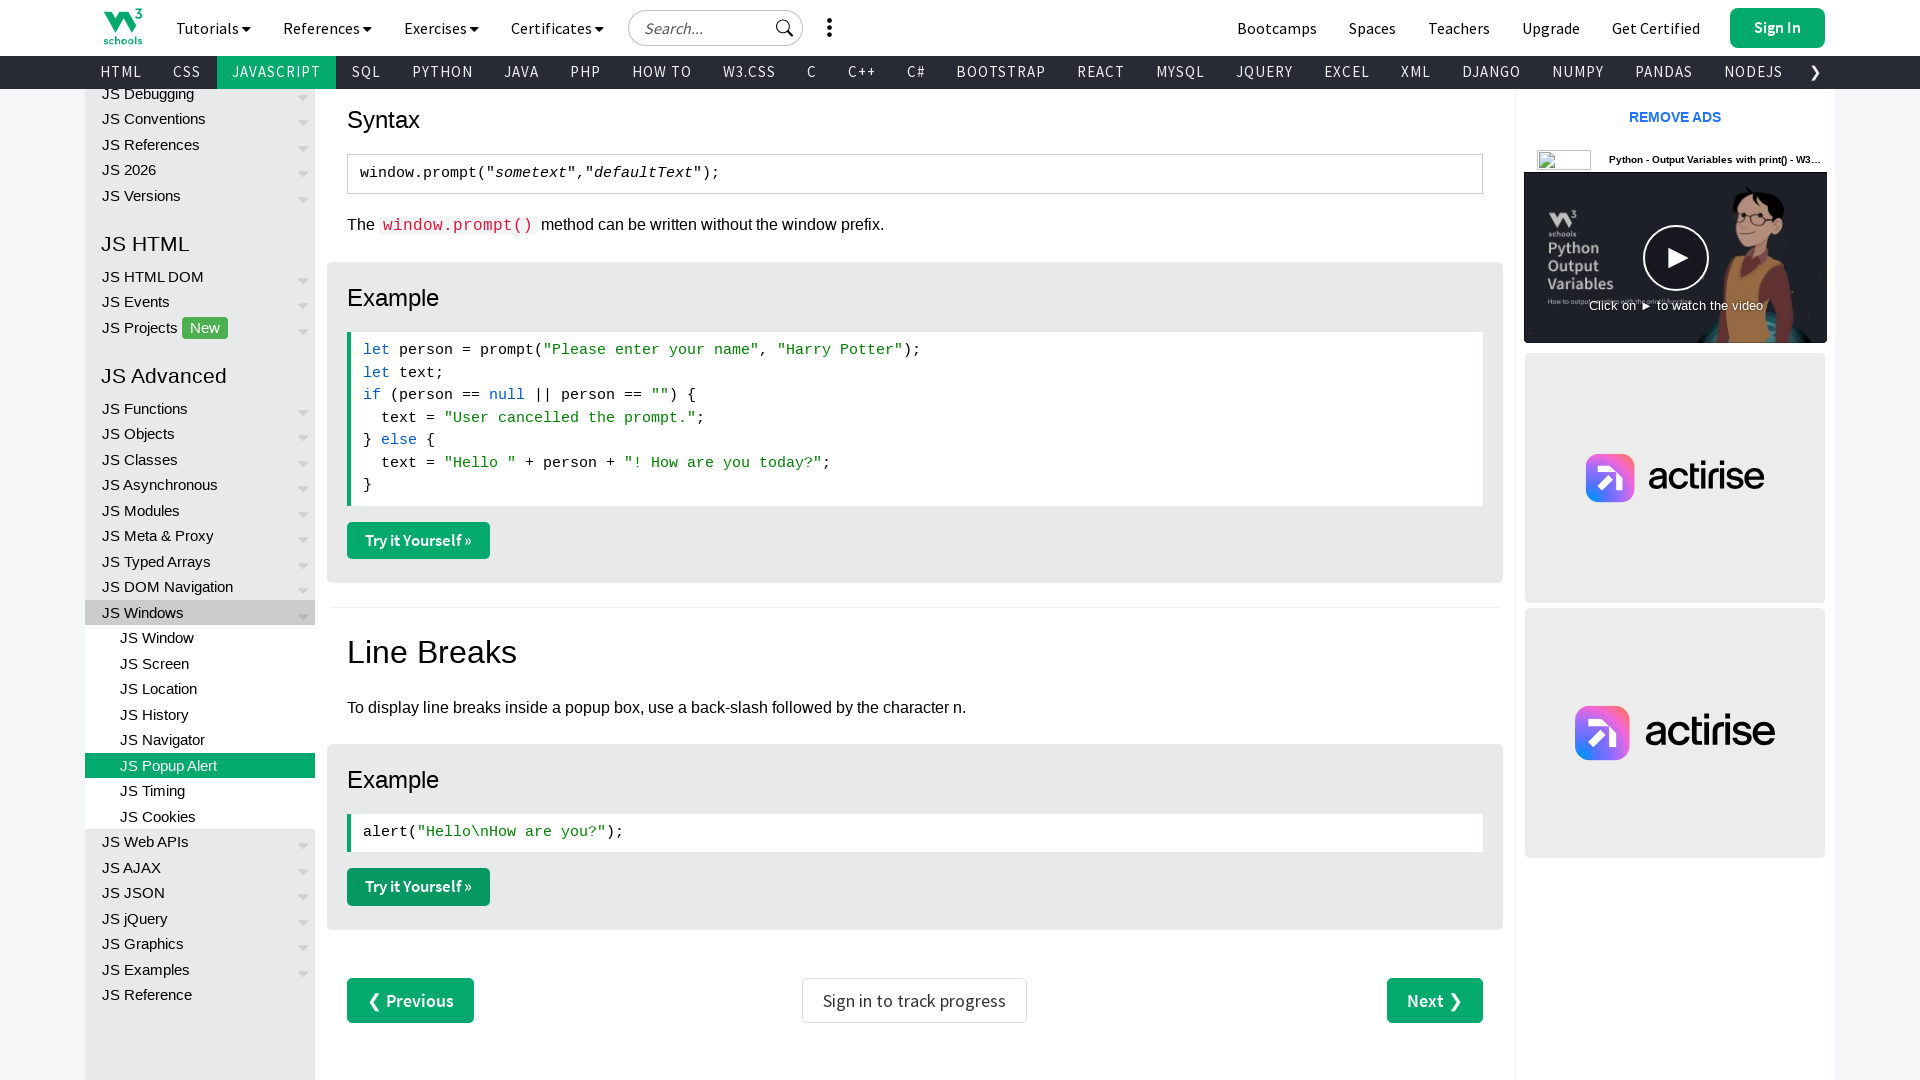

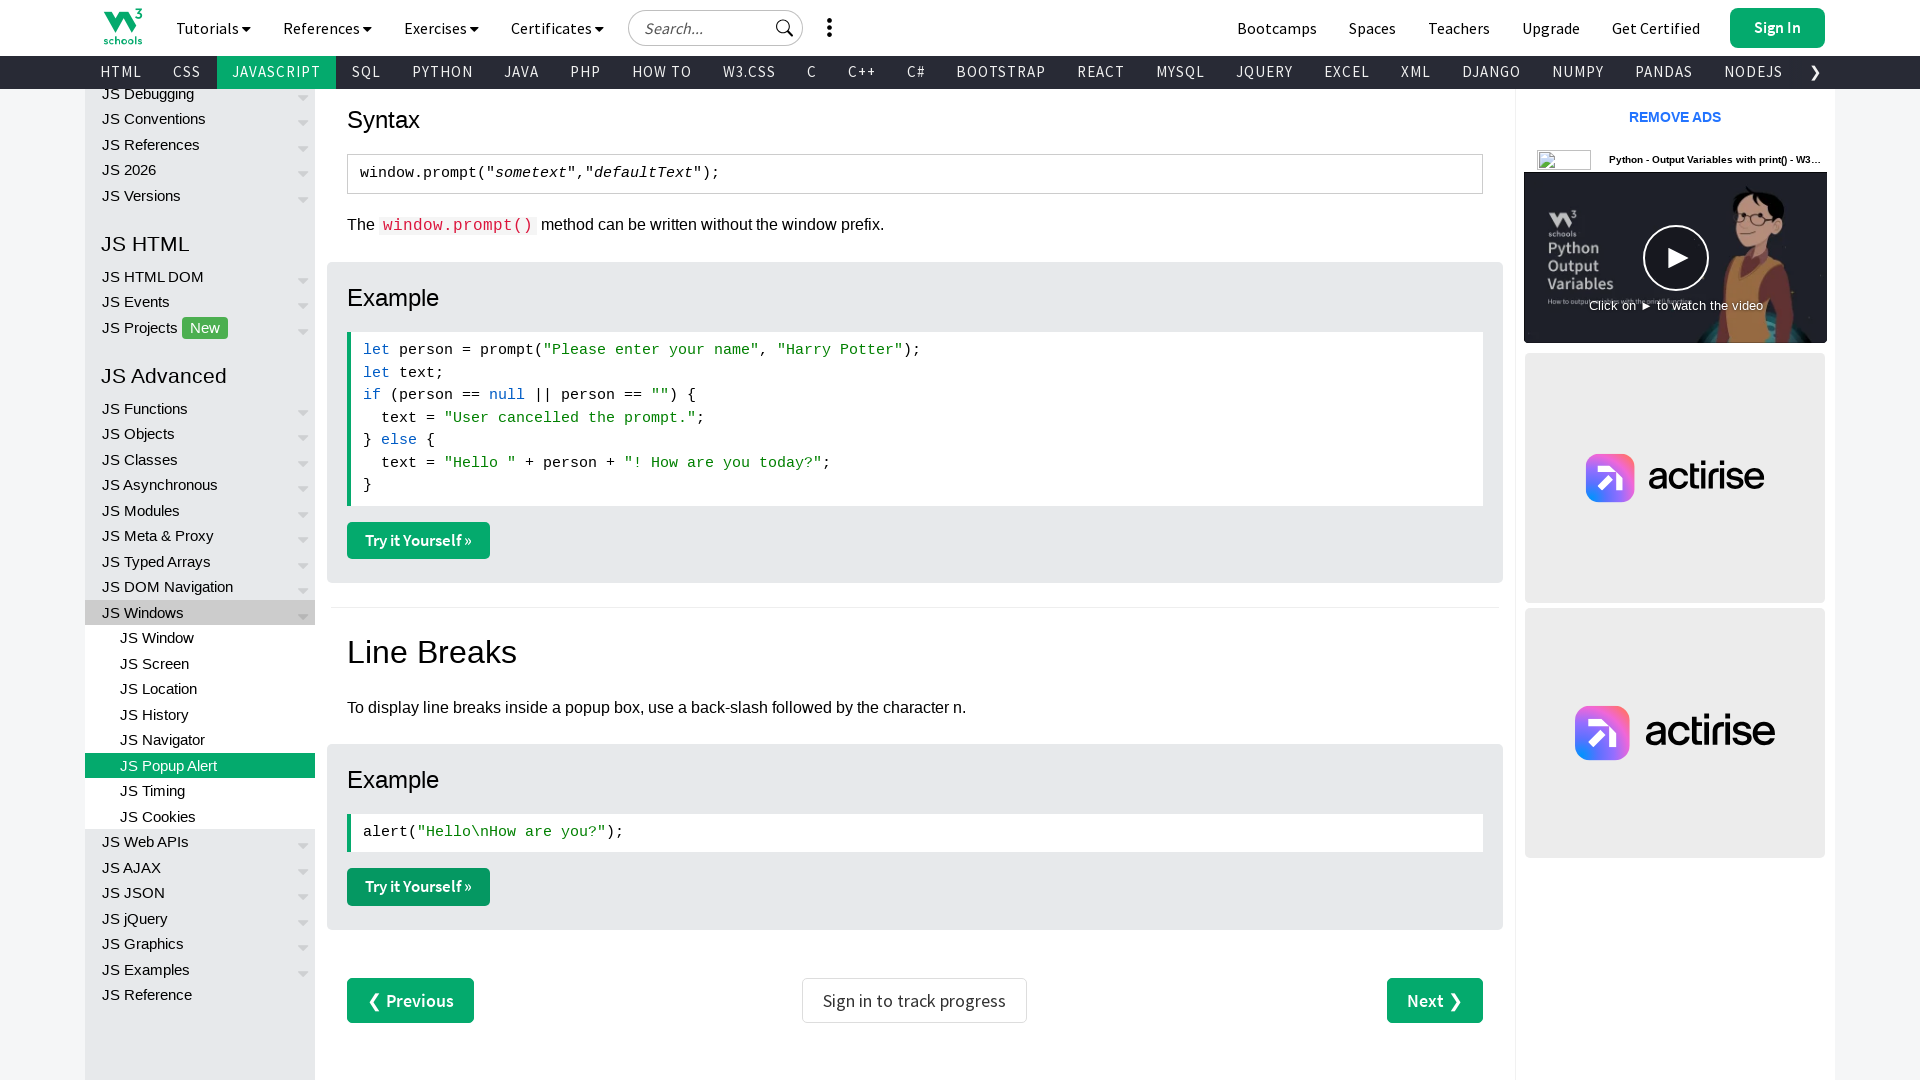